Tests the production-custom environment by navigating to the main page, checking if the page loads with content, verifying React app presence, then testing multiple application screens for loading status.

Starting URL: https://sentiaprod.financeflo.ai

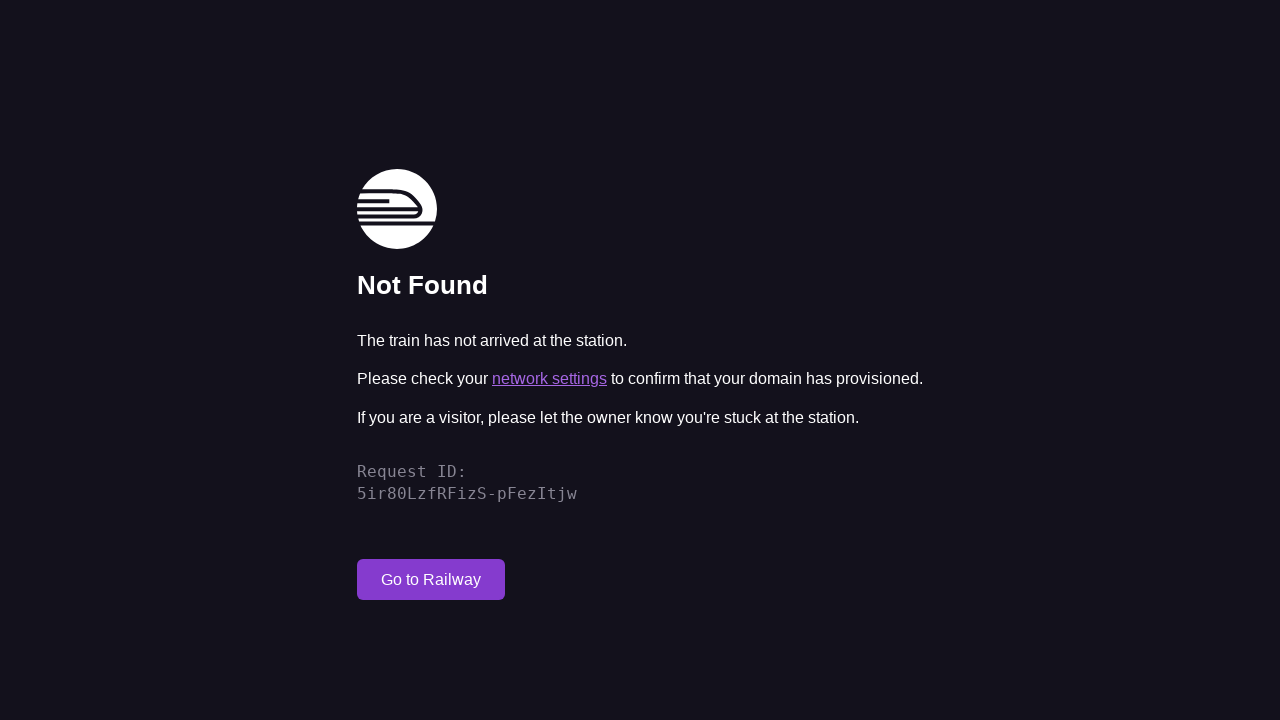

Waited for page to reach networkidle state
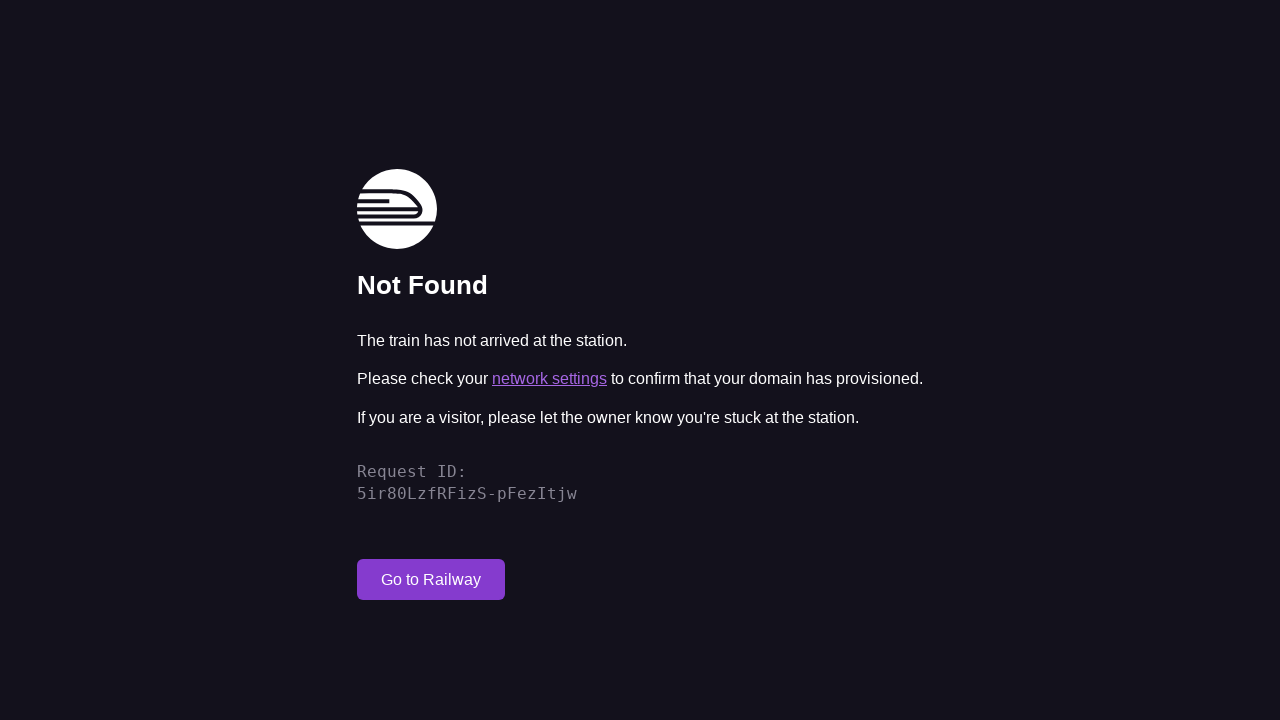

Retrieved body content from page
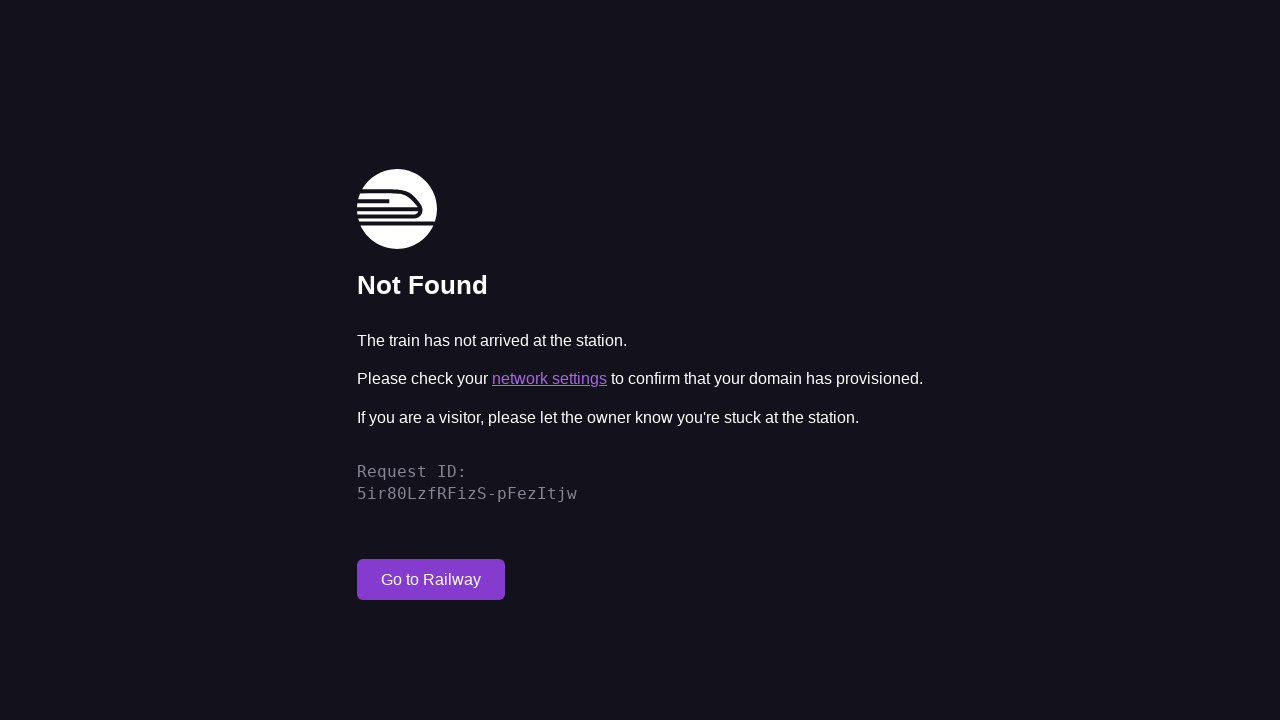

Verified page has sufficient content (>100 characters)
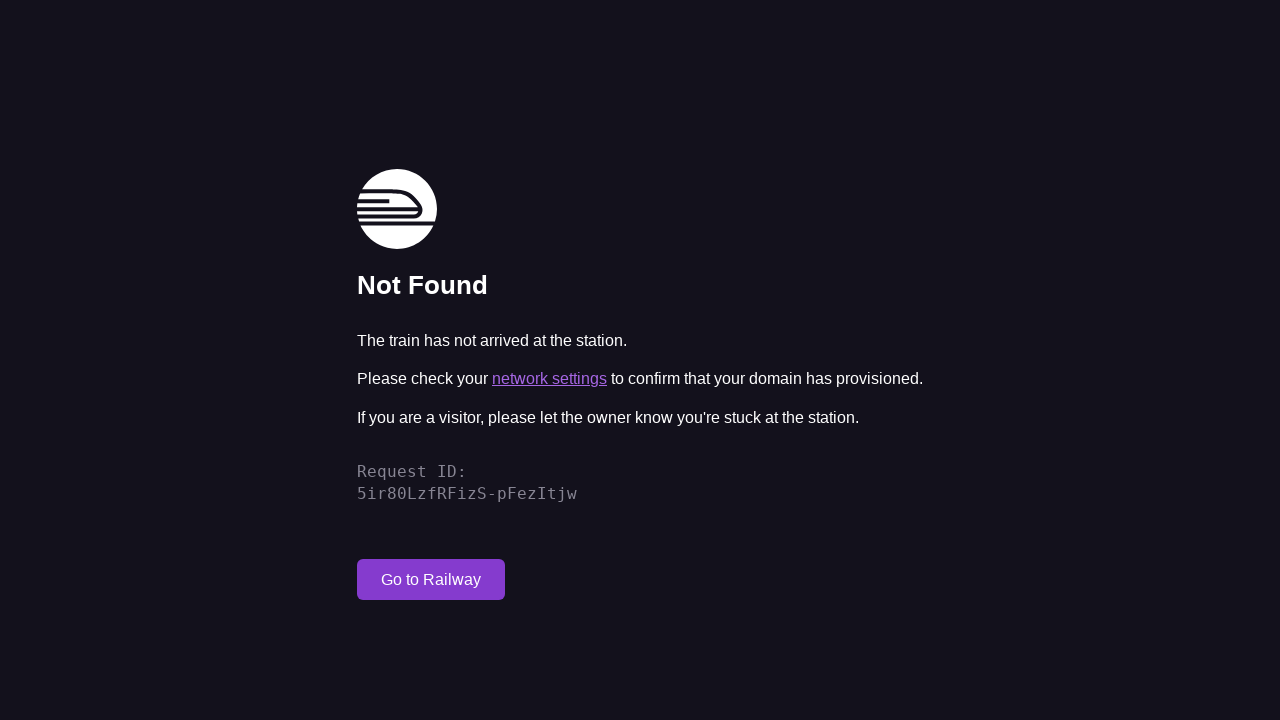

Counted React app root elements
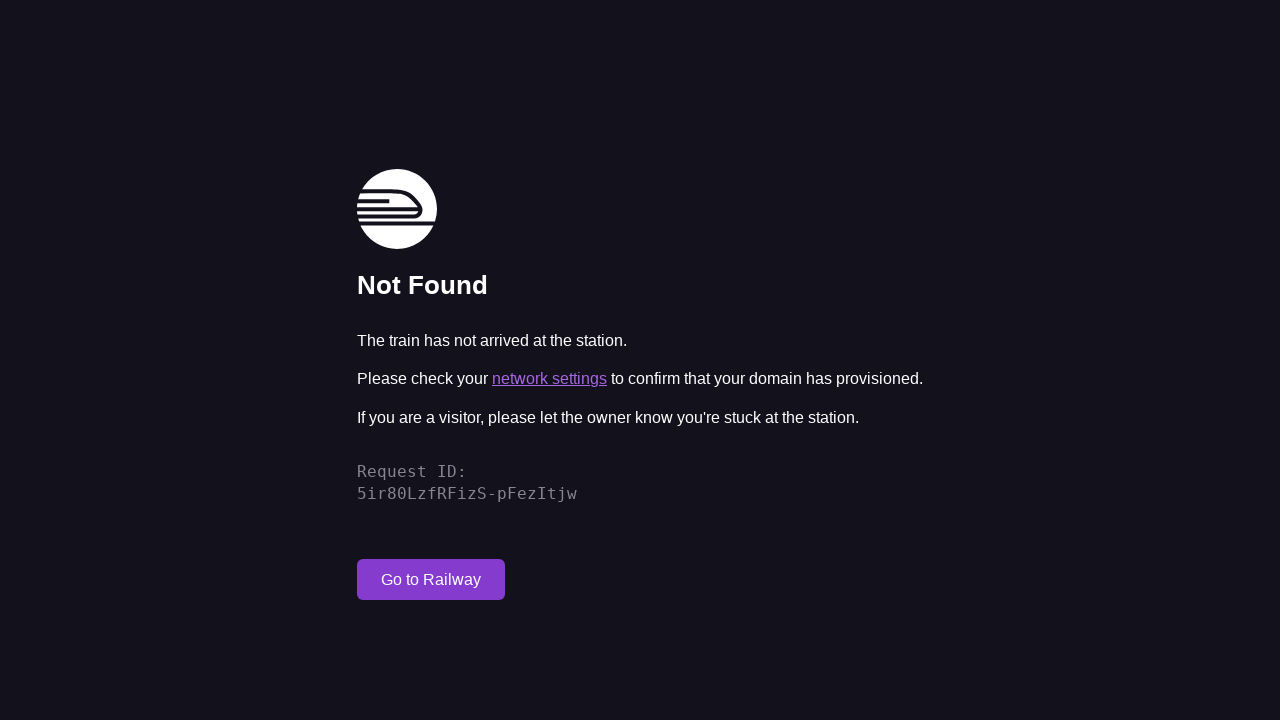

Retrieved page title
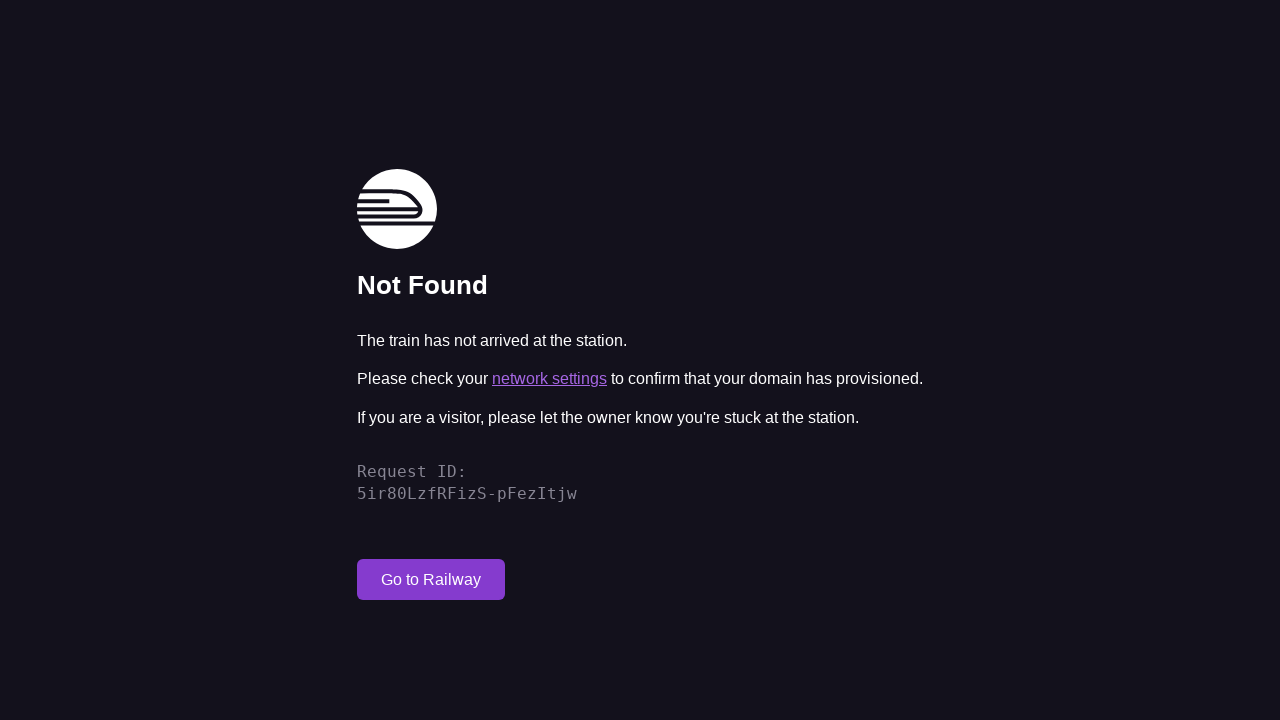

Navigated to screen: /
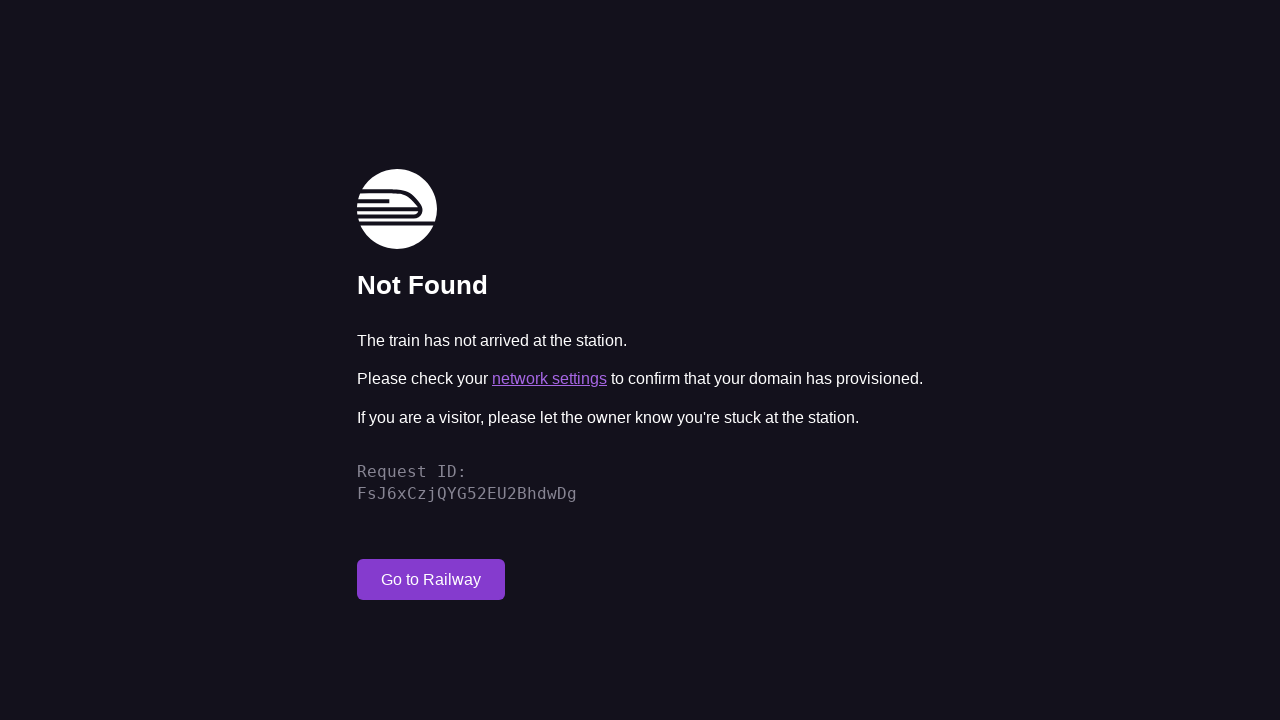

Waited for screen / to reach networkidle state
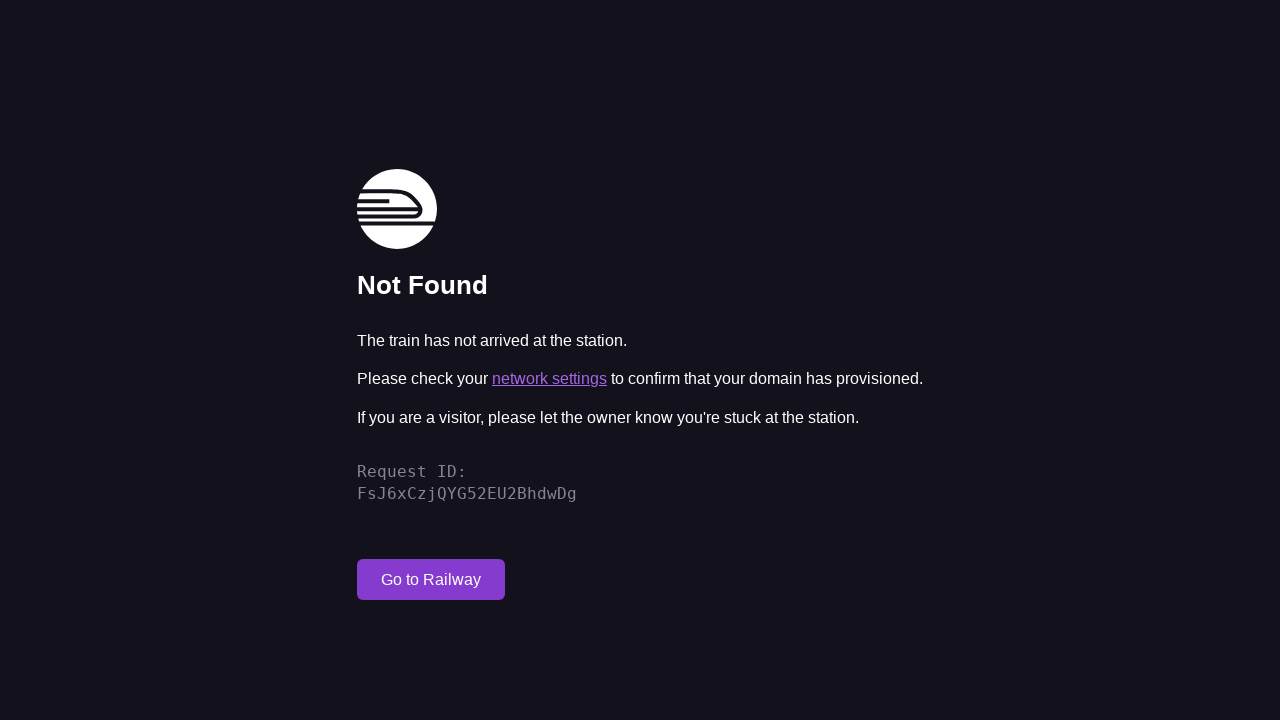

Retrieved content from screen /
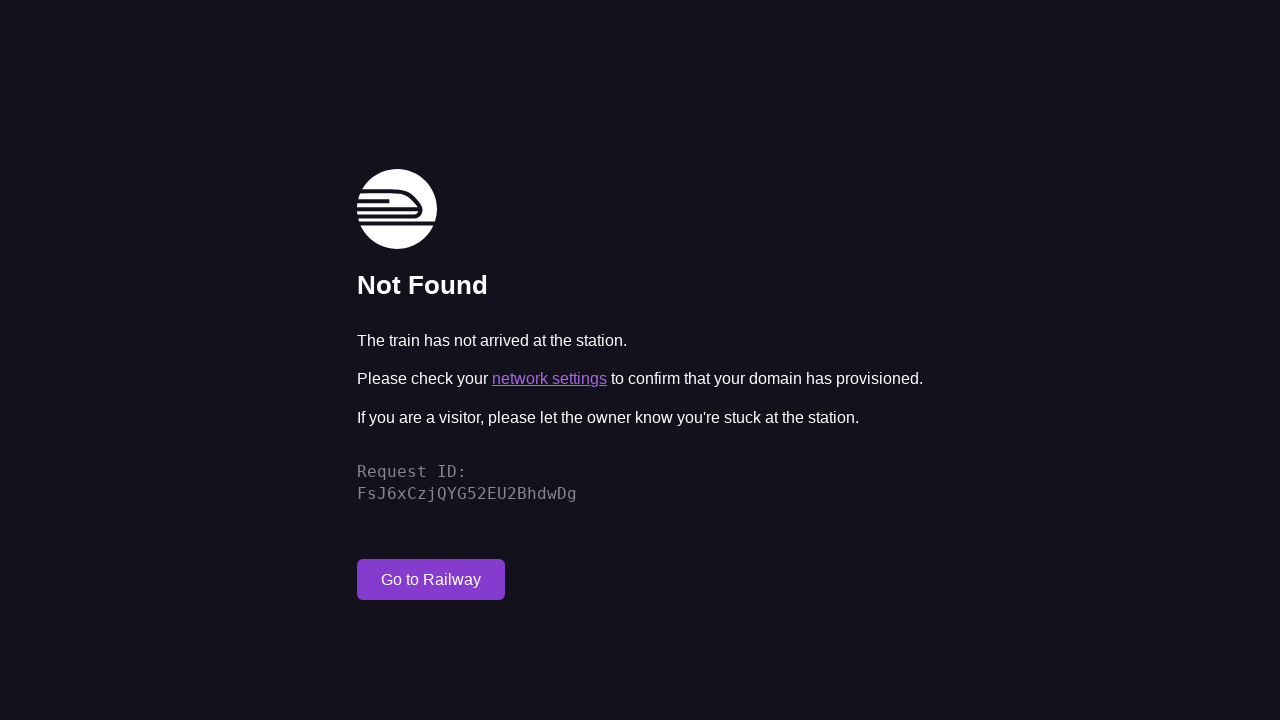

Navigated to screen: /dashboard
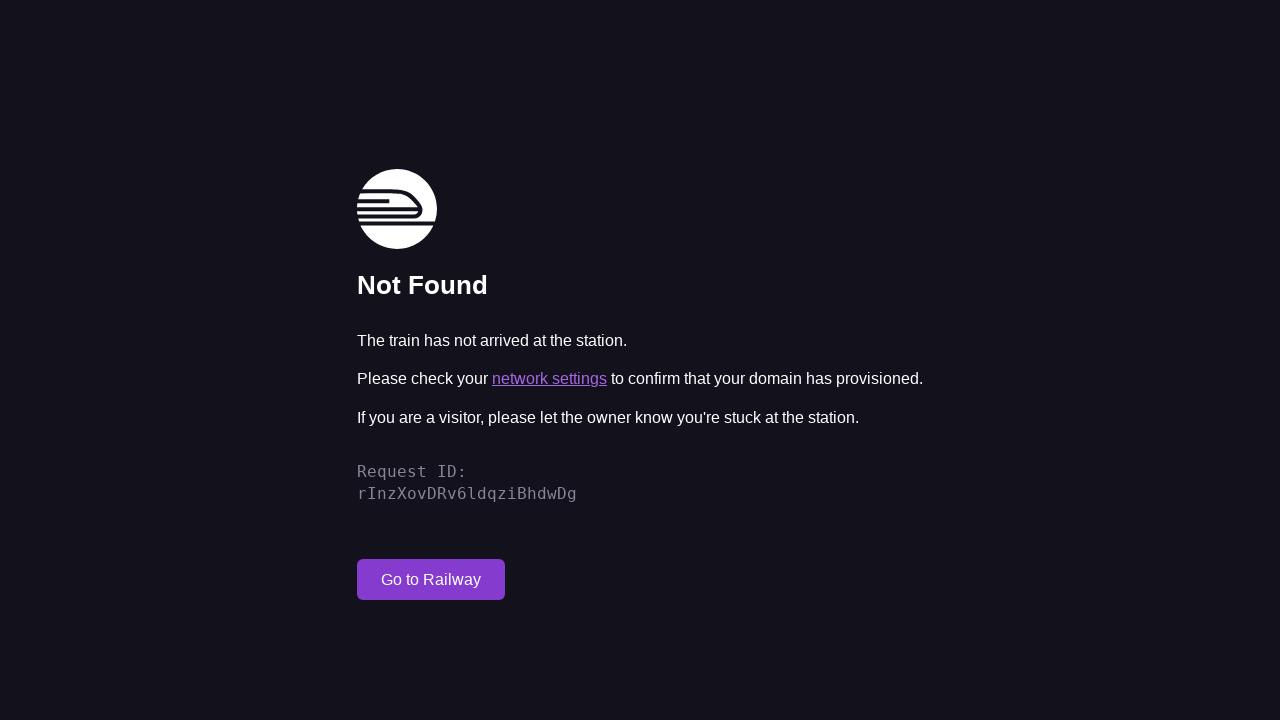

Waited for screen /dashboard to reach networkidle state
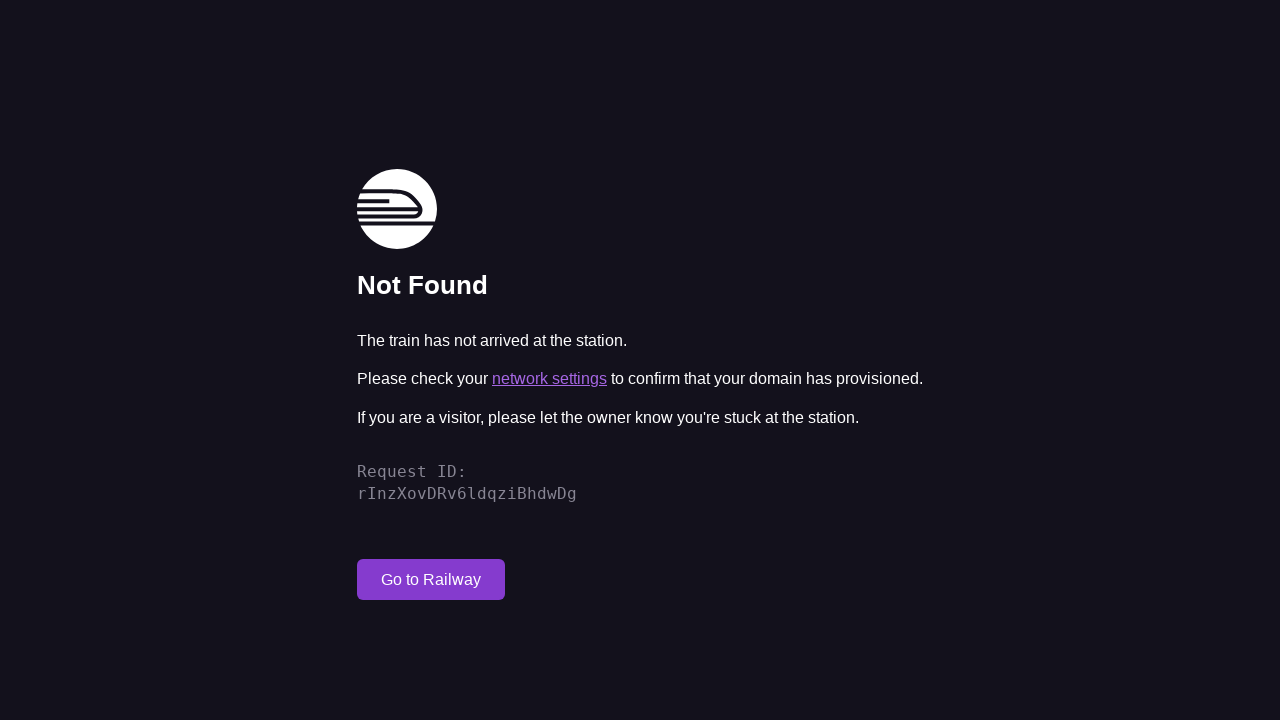

Retrieved content from screen /dashboard
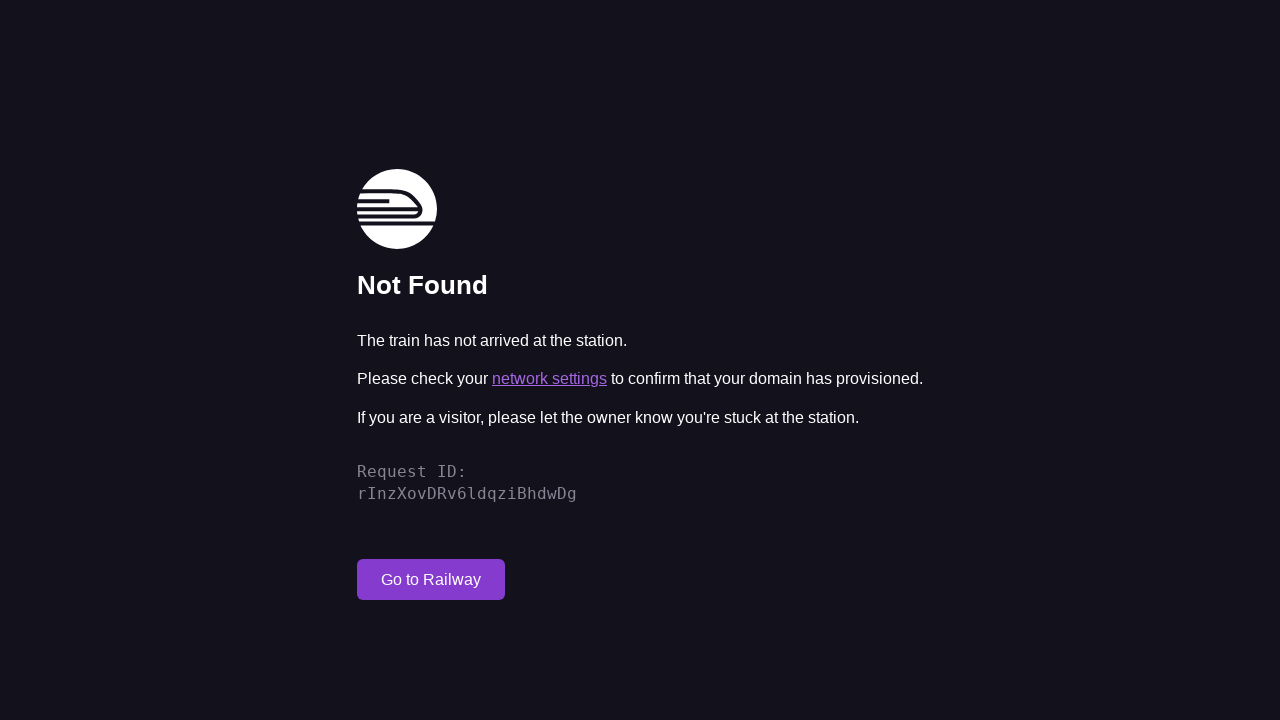

Navigated to screen: /working-capital
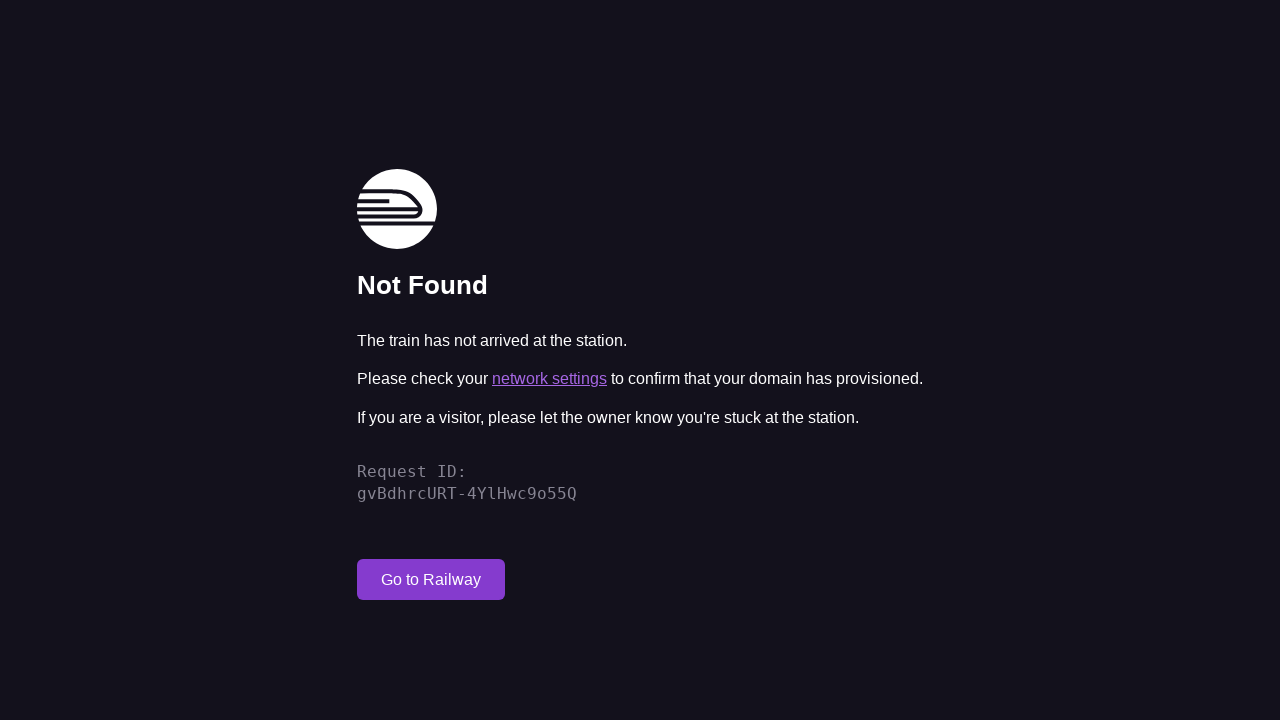

Waited for screen /working-capital to reach networkidle state
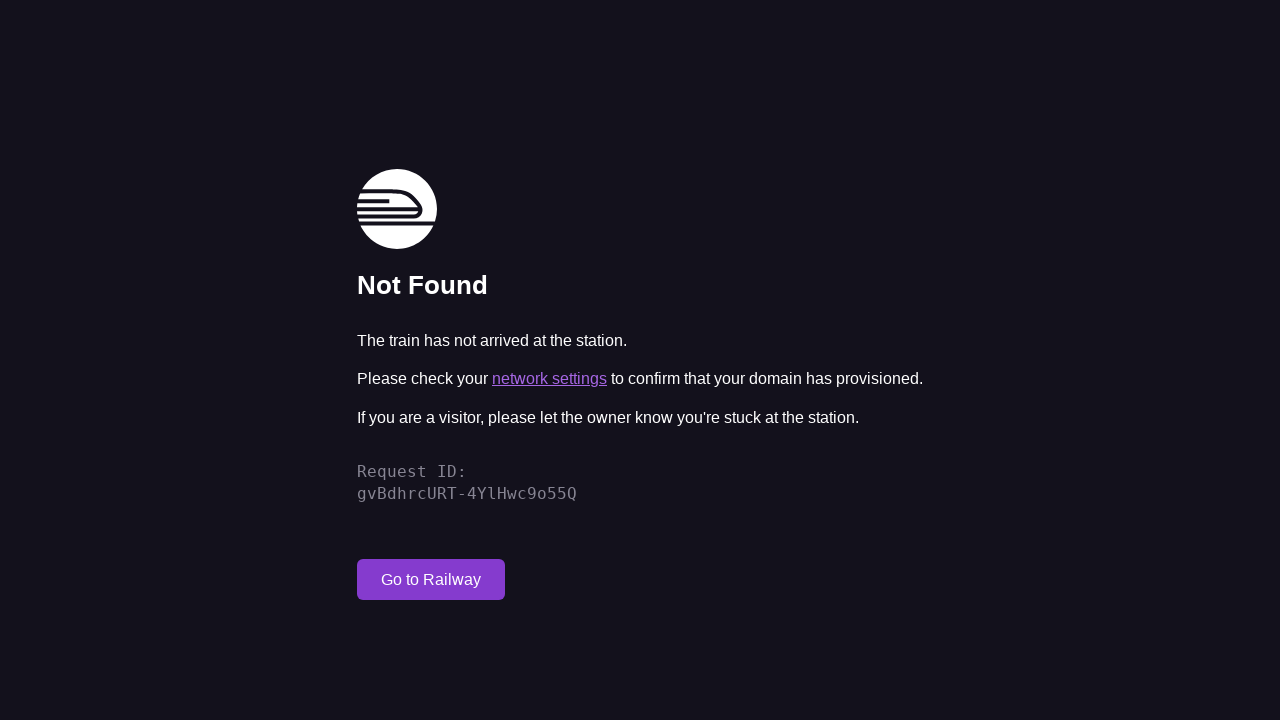

Retrieved content from screen /working-capital
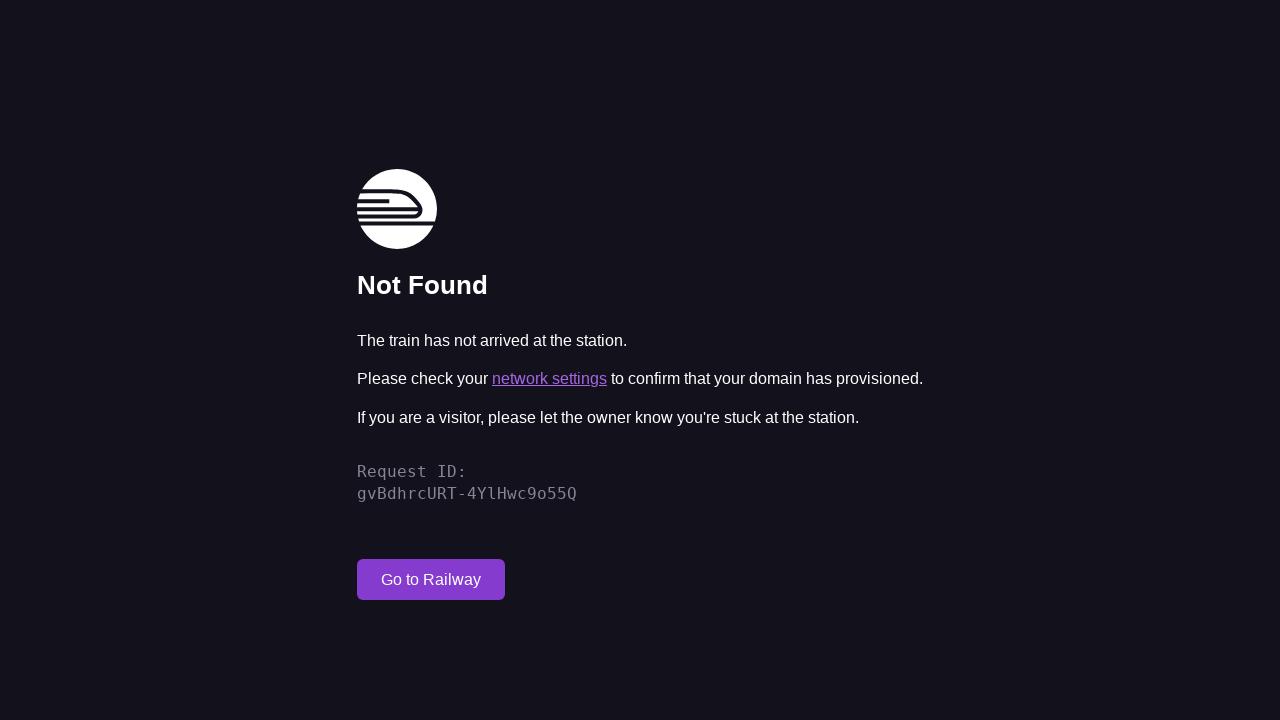

Navigated to screen: /what-if
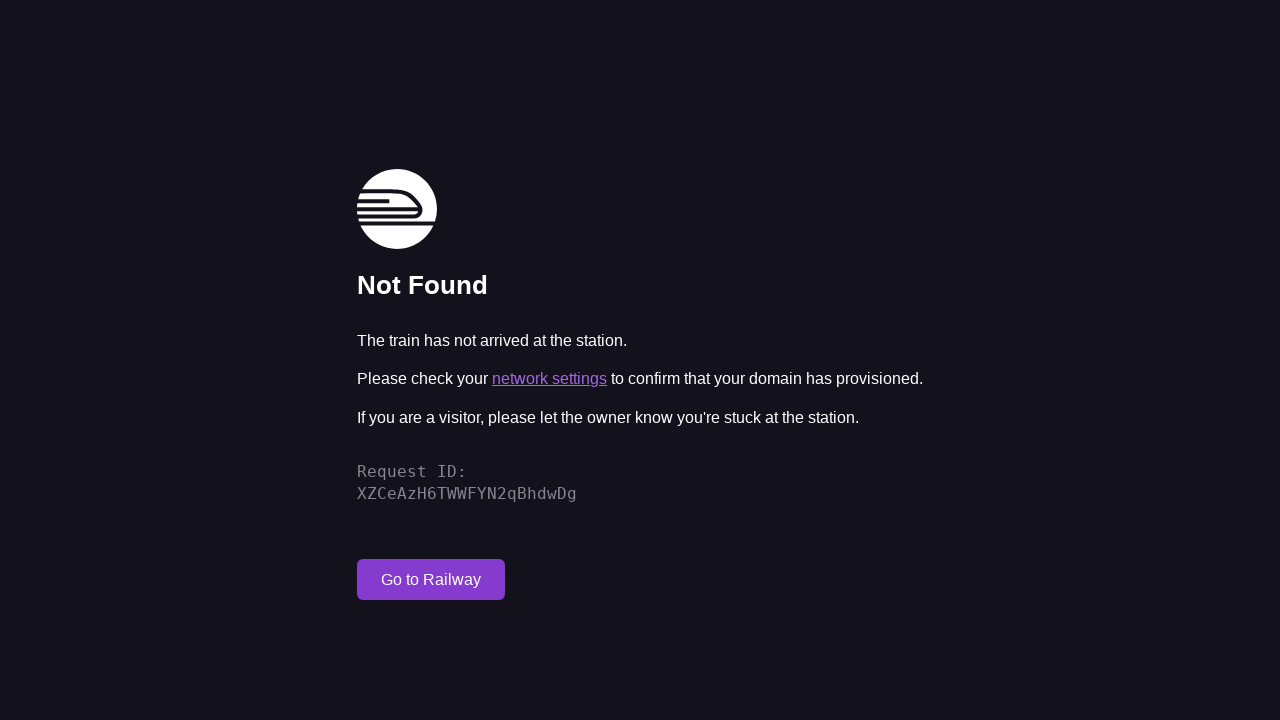

Waited for screen /what-if to reach networkidle state
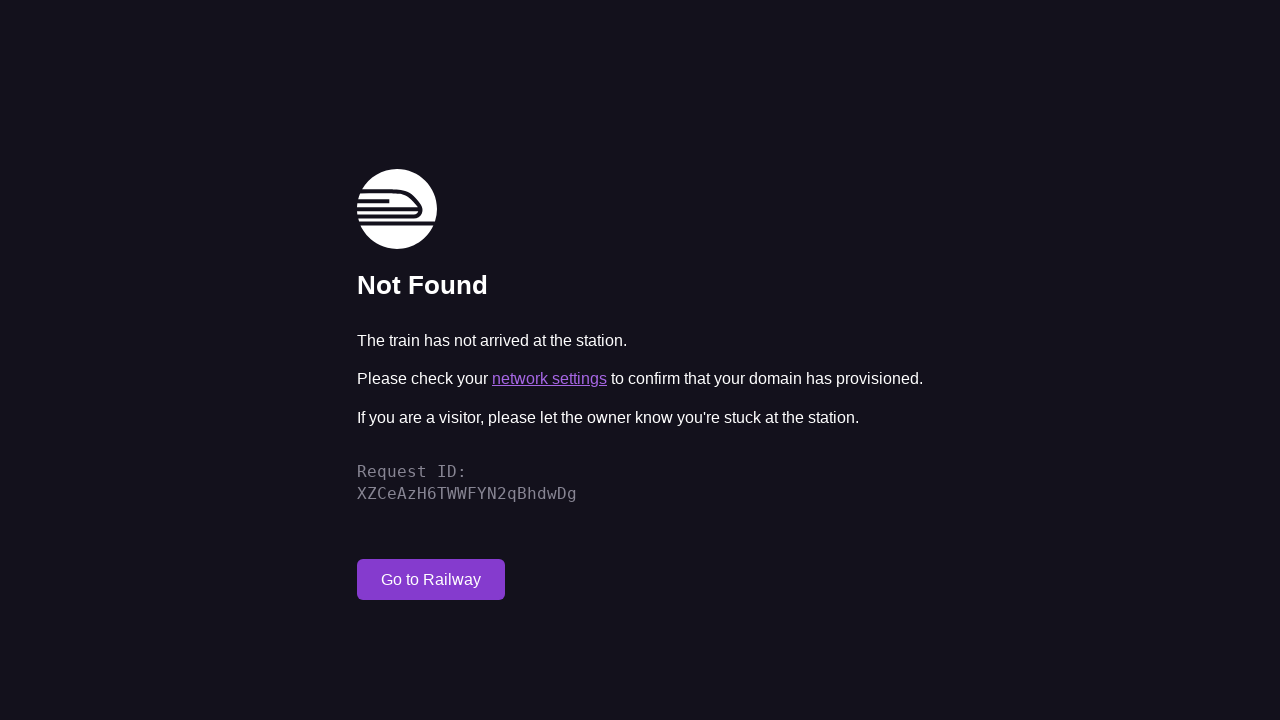

Retrieved content from screen /what-if
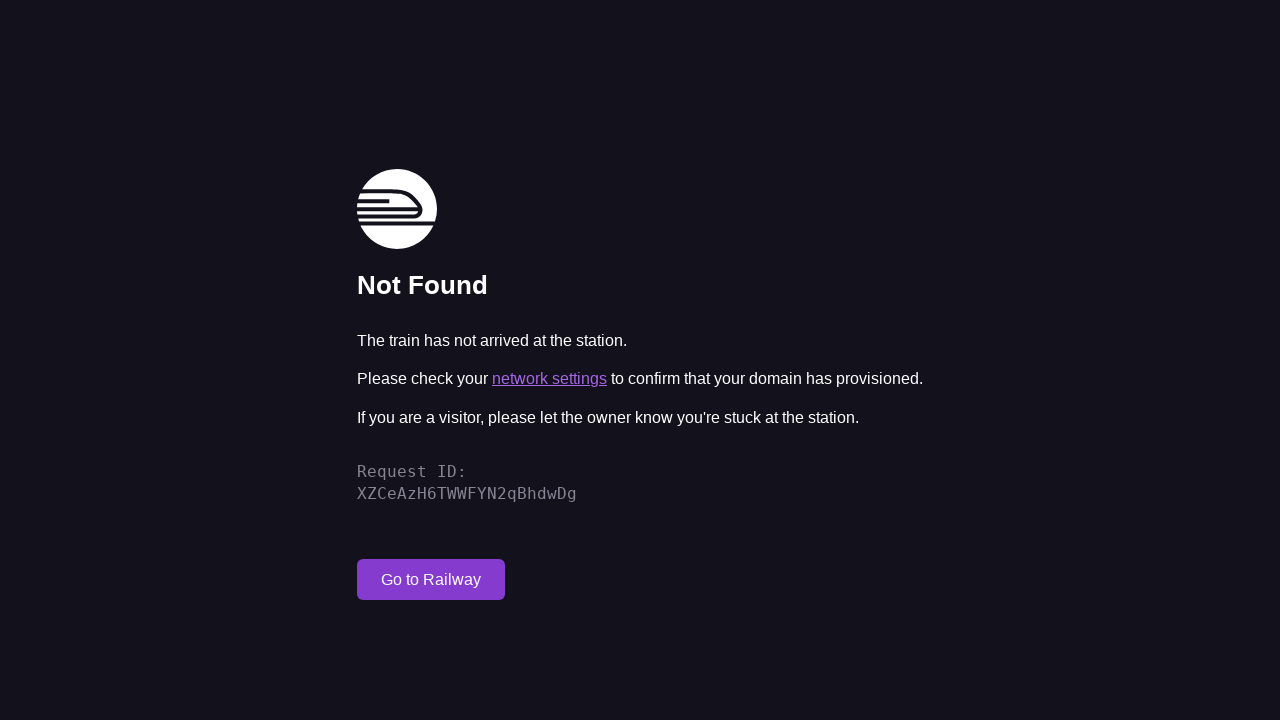

Navigated to screen: /forecasting
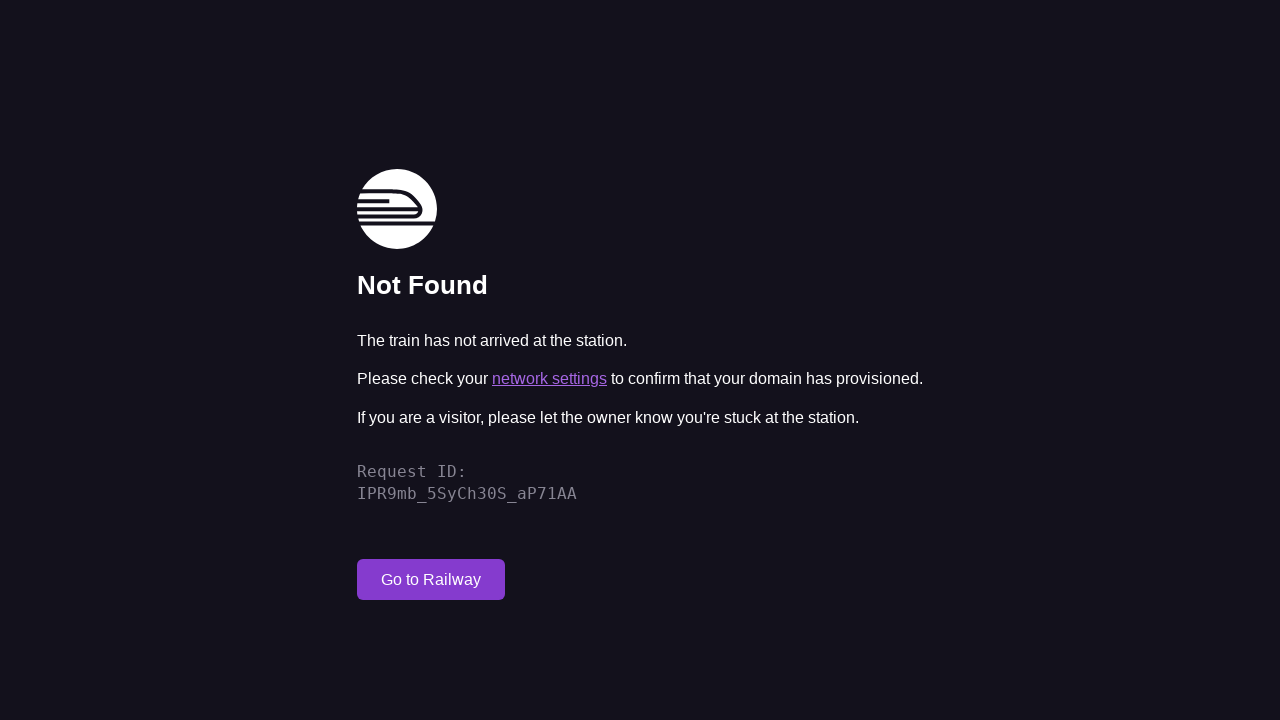

Waited for screen /forecasting to reach networkidle state
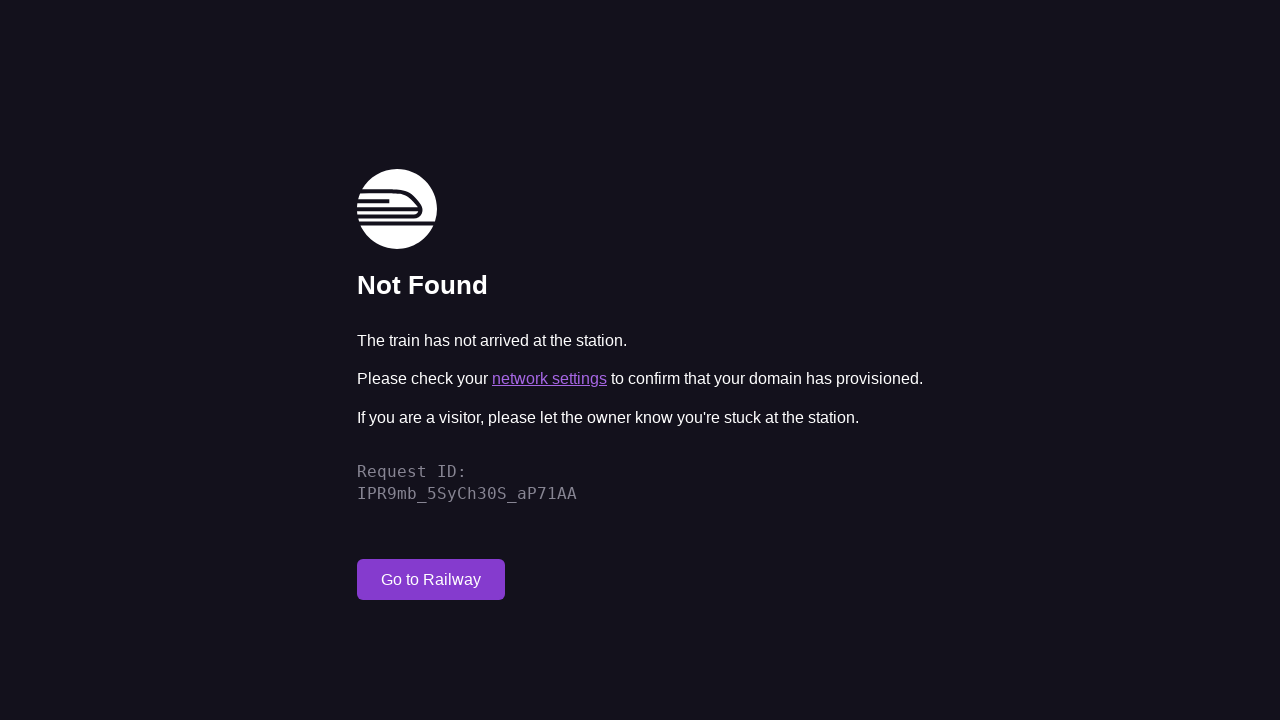

Retrieved content from screen /forecasting
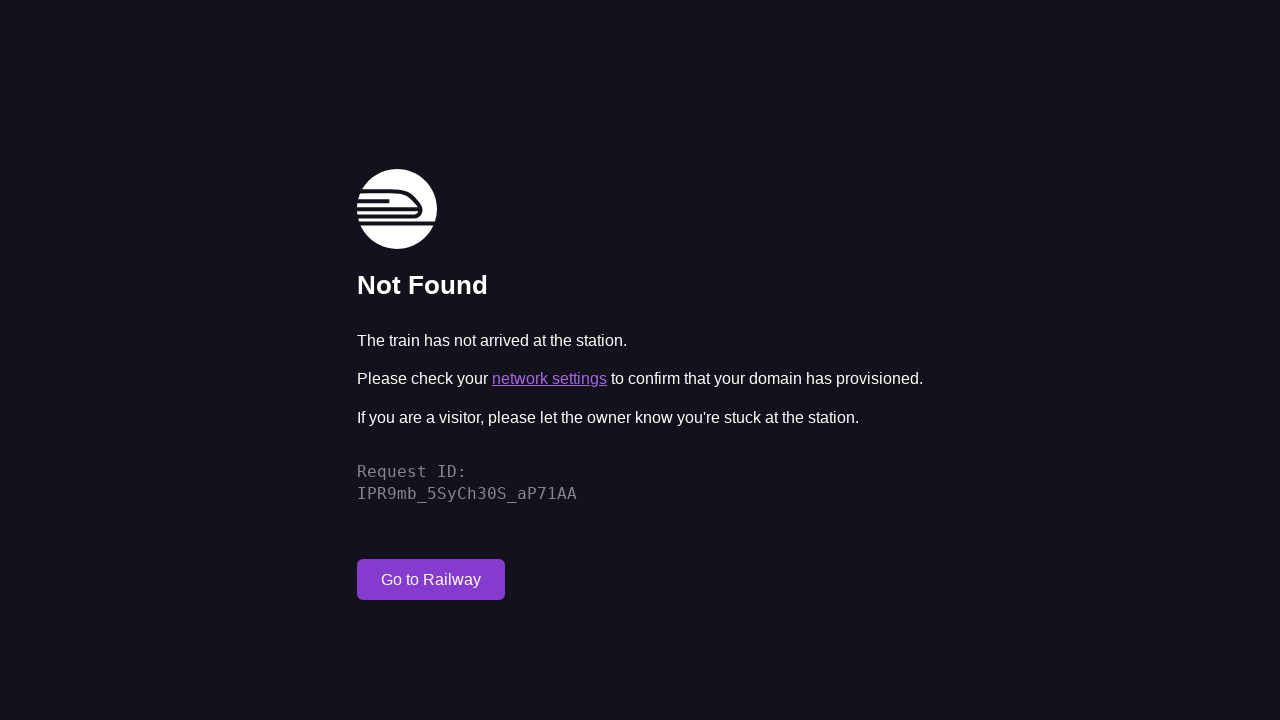

Navigated to screen: /inventory
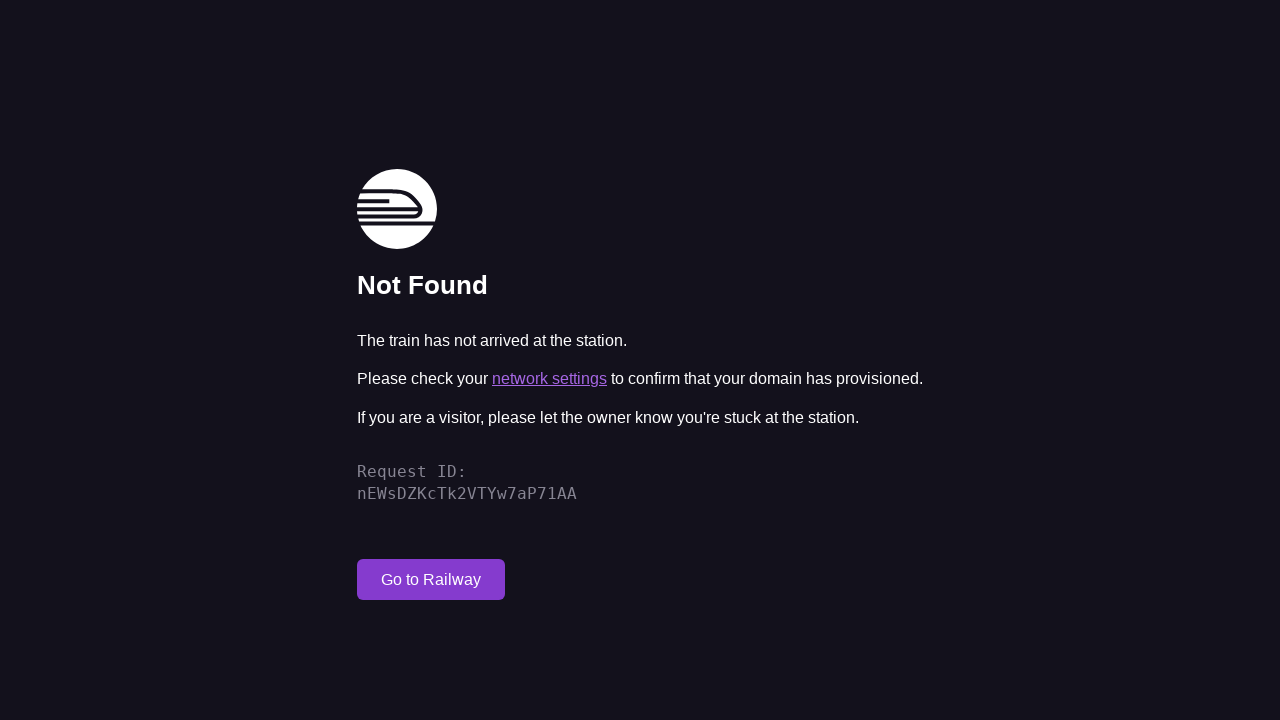

Waited for screen /inventory to reach networkidle state
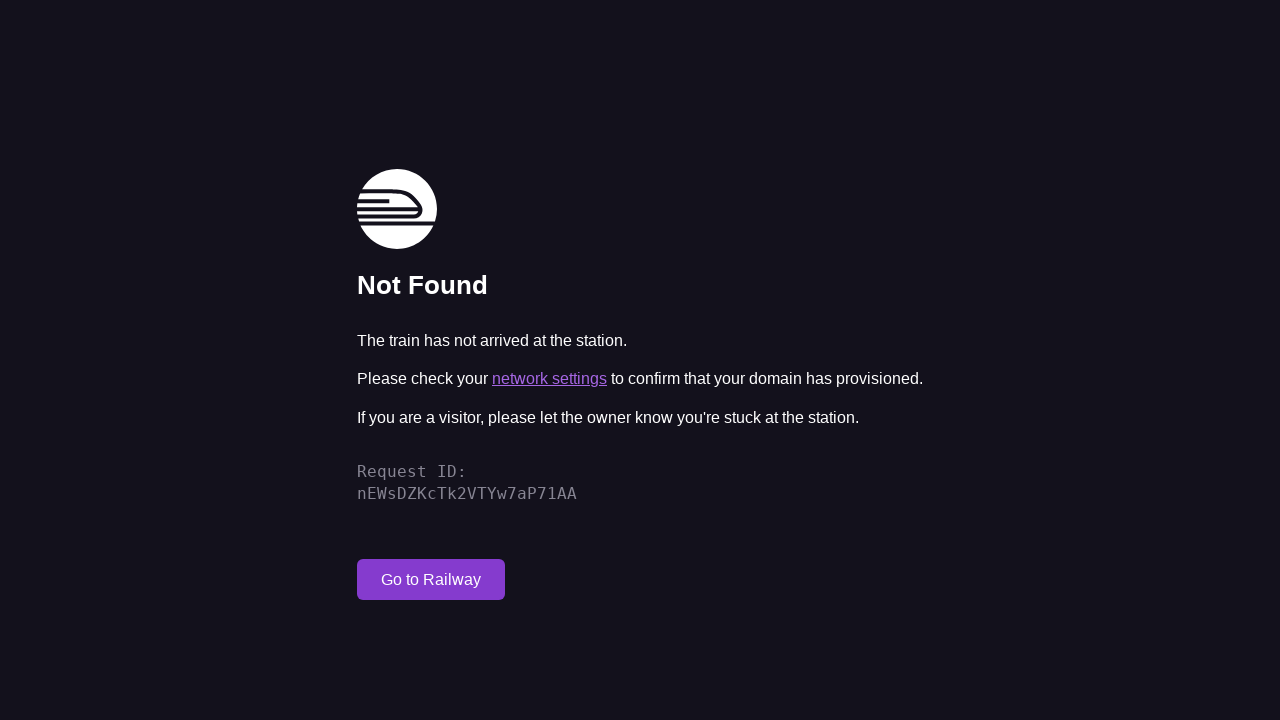

Retrieved content from screen /inventory
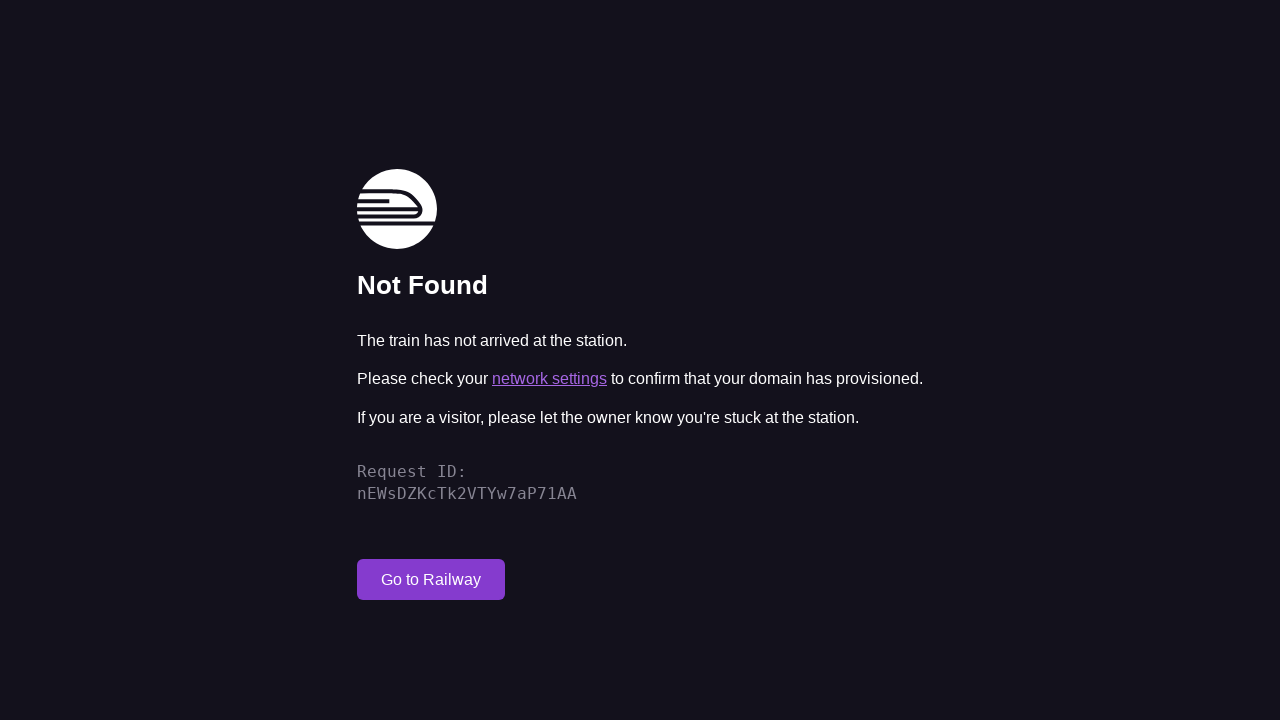

Navigated to screen: /production
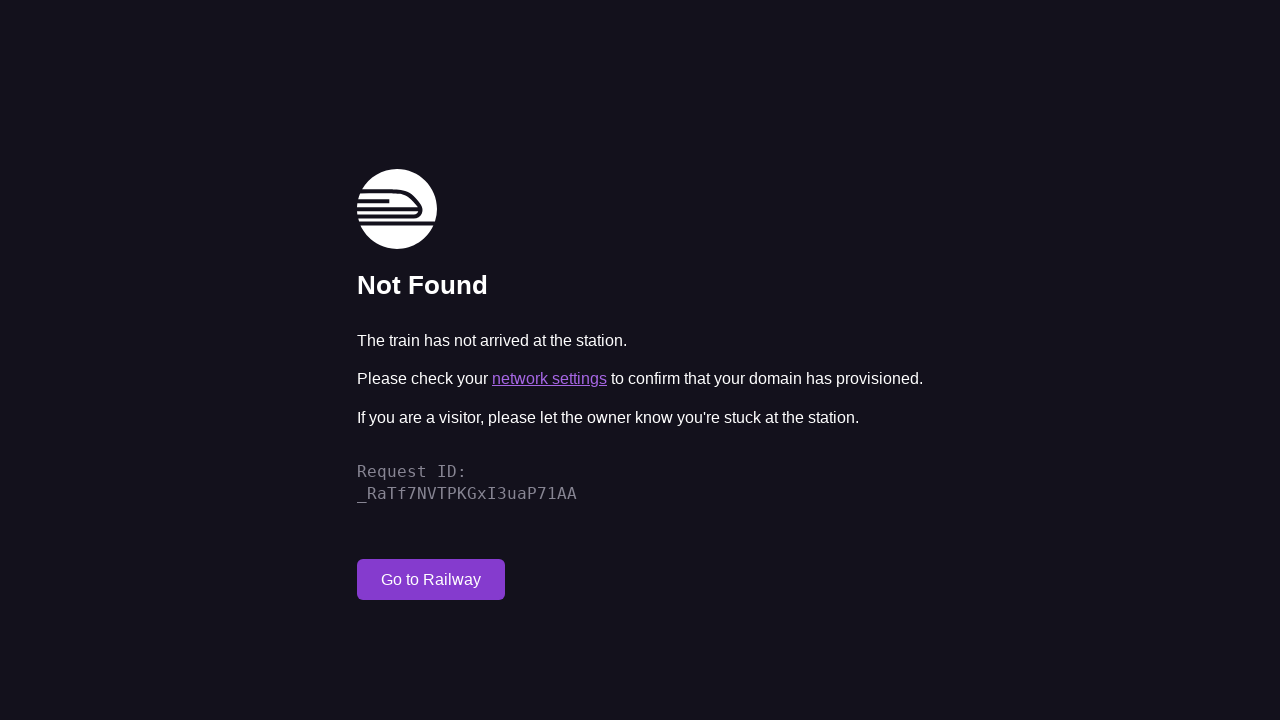

Waited for screen /production to reach networkidle state
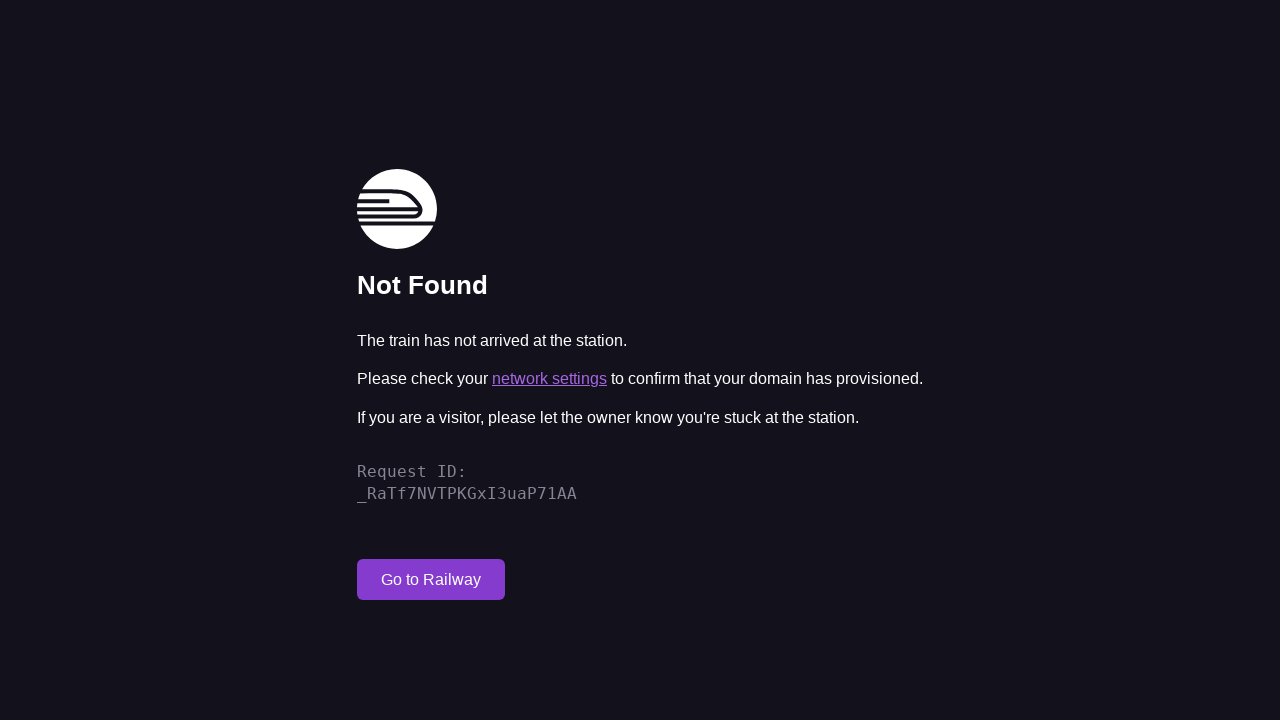

Retrieved content from screen /production
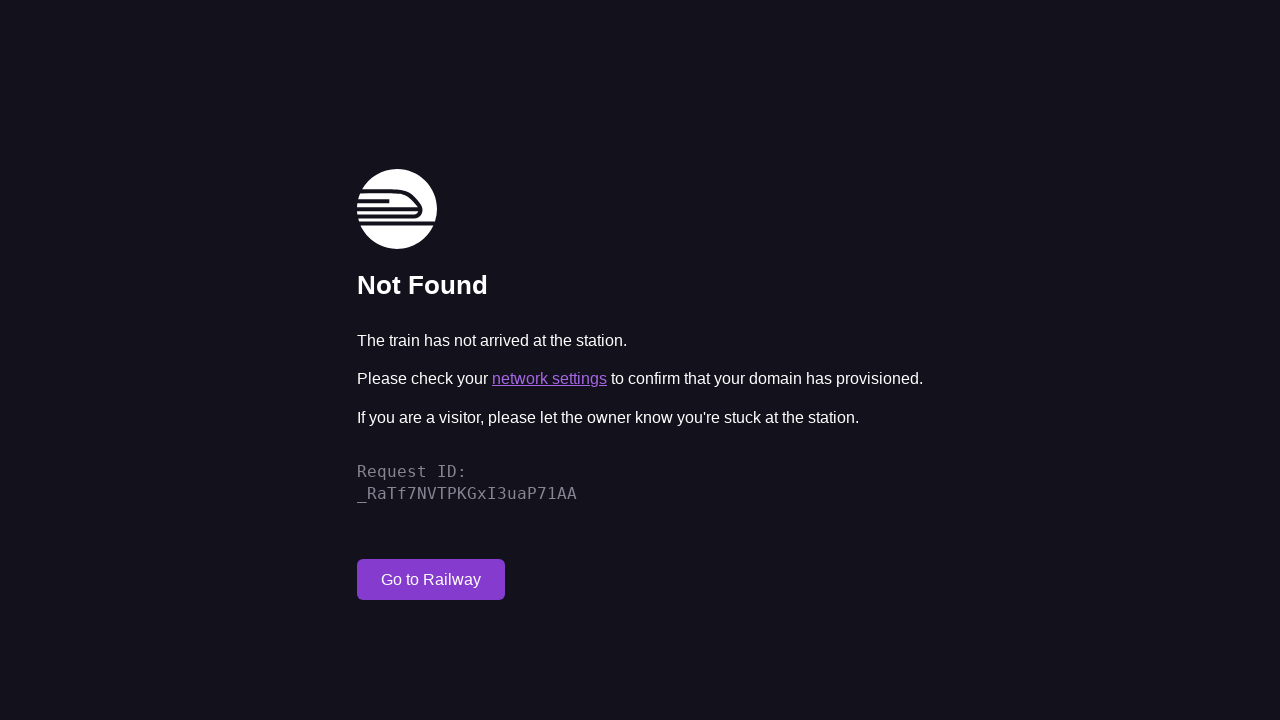

Navigated to screen: /quality
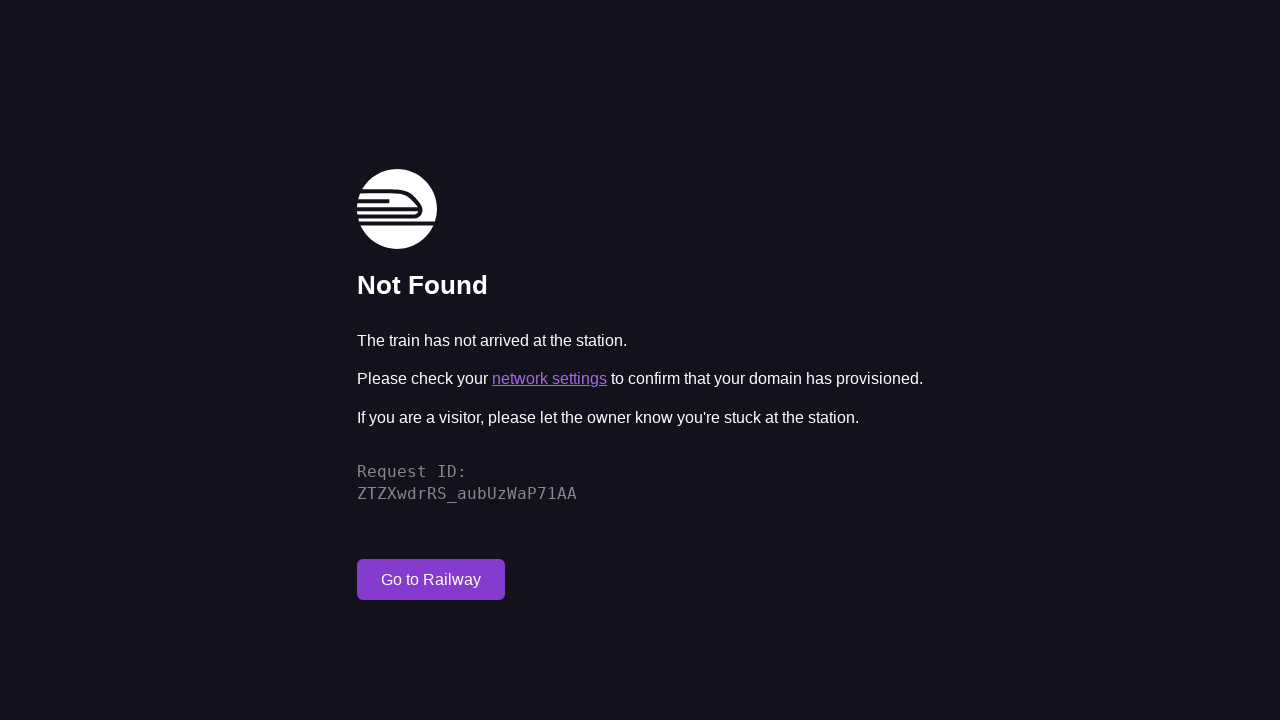

Waited for screen /quality to reach networkidle state
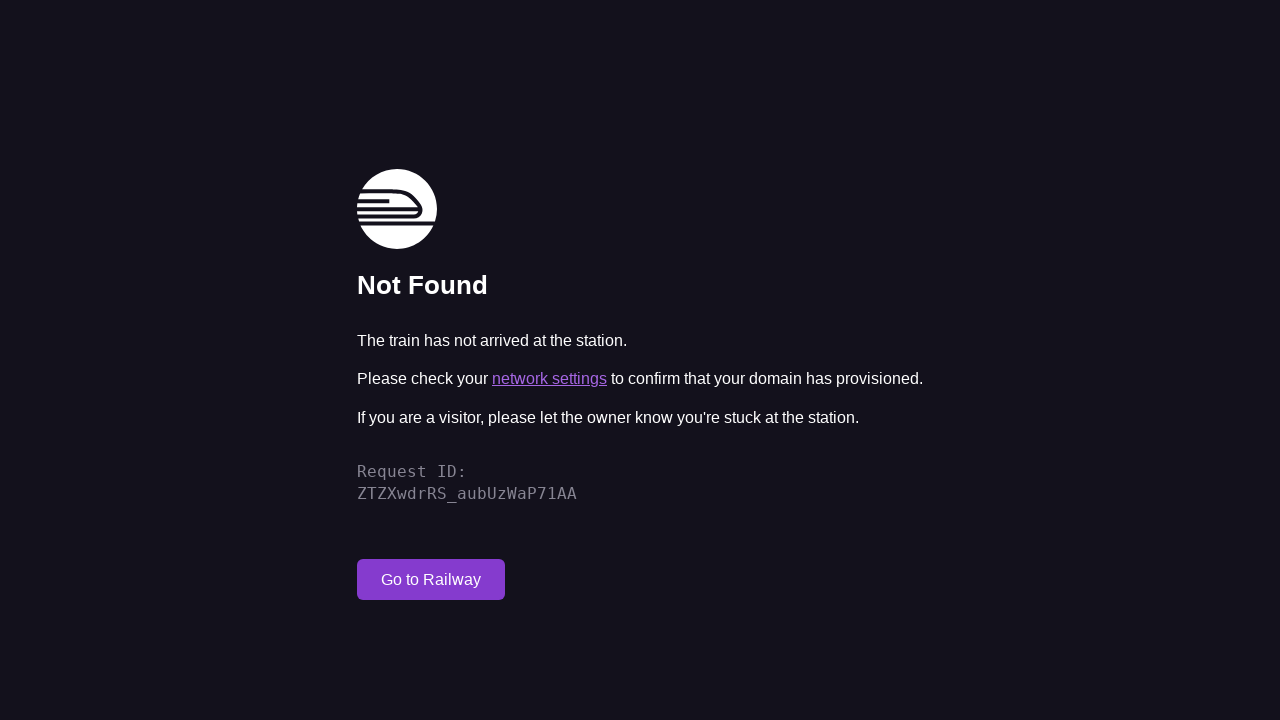

Retrieved content from screen /quality
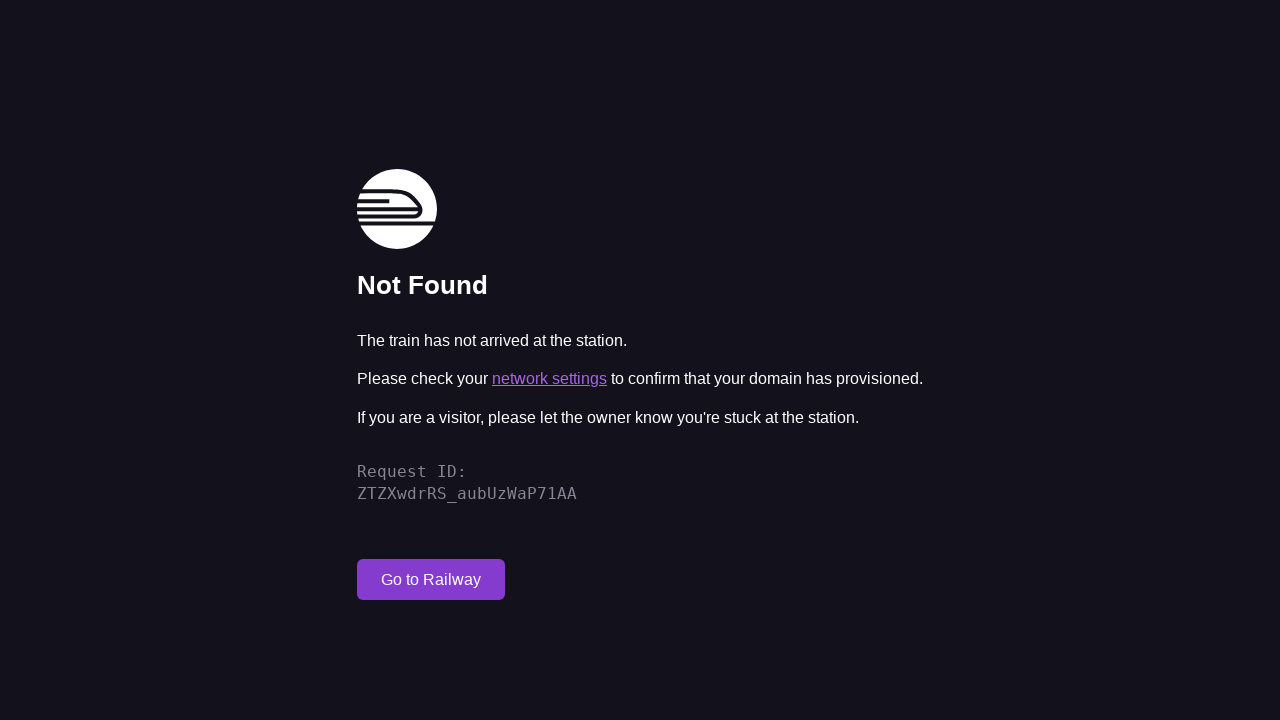

Navigated to screen: /analytics
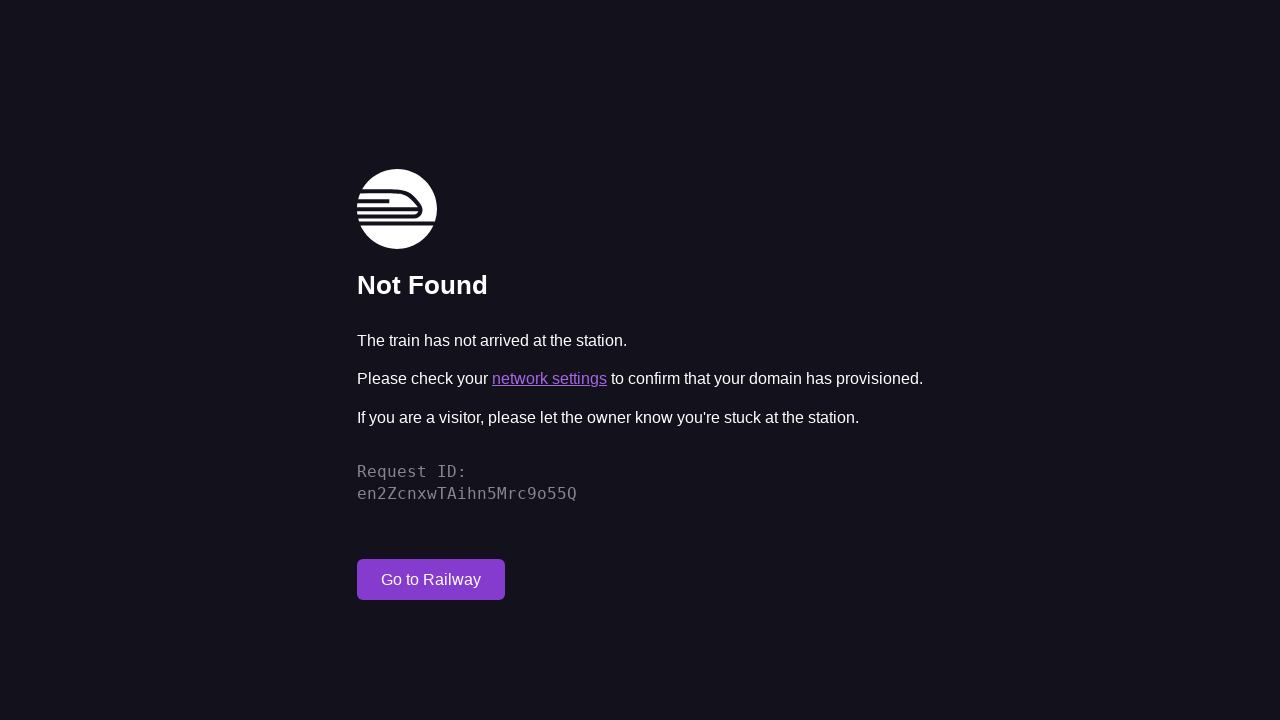

Waited for screen /analytics to reach networkidle state
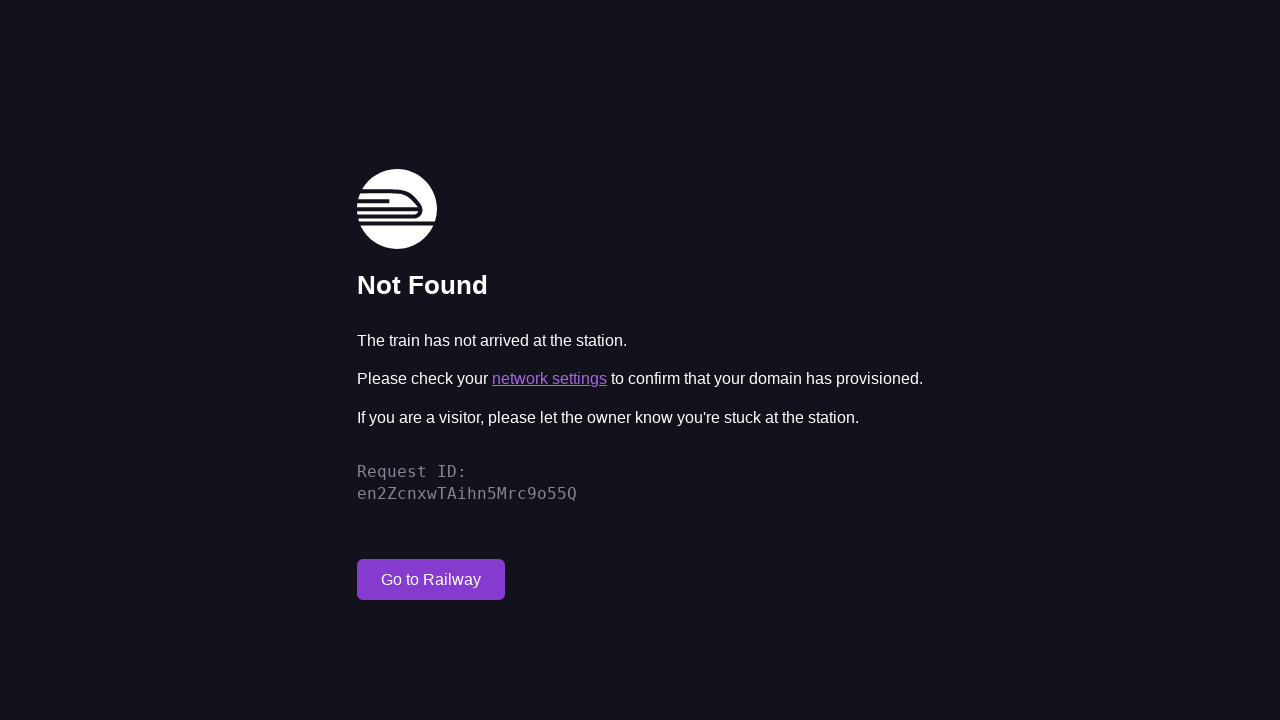

Retrieved content from screen /analytics
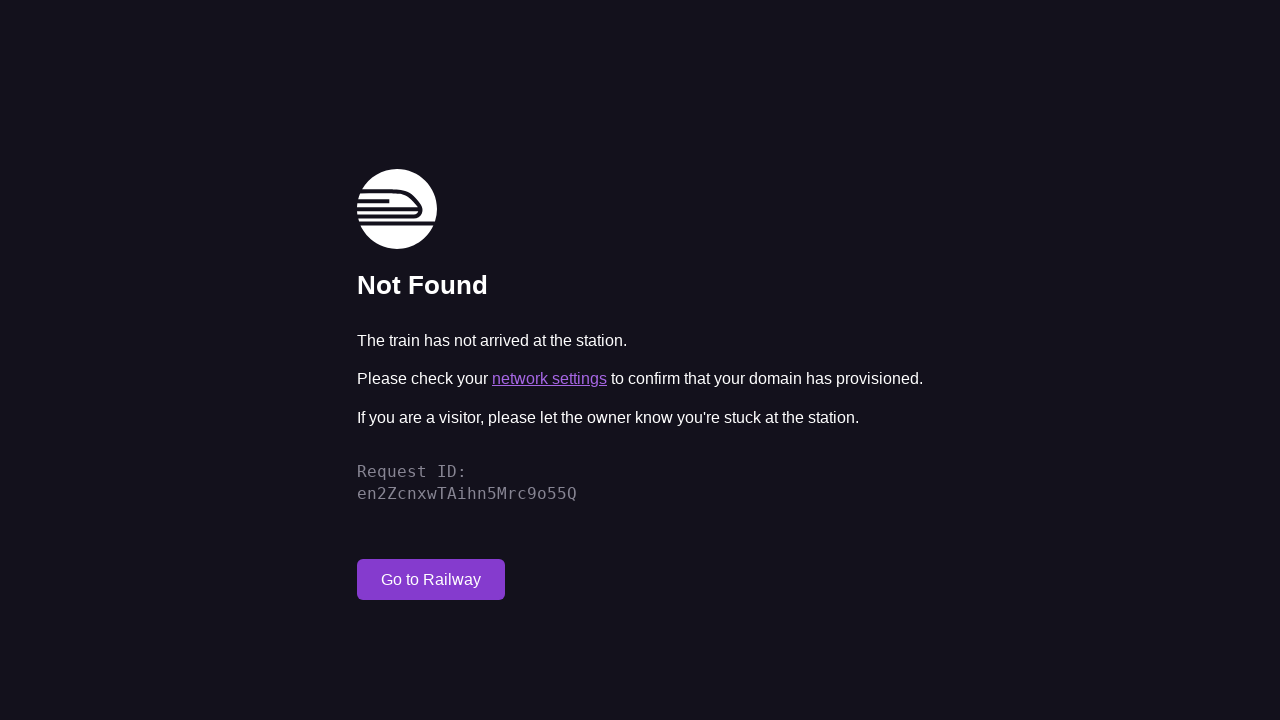

Navigated to screen: /data-import
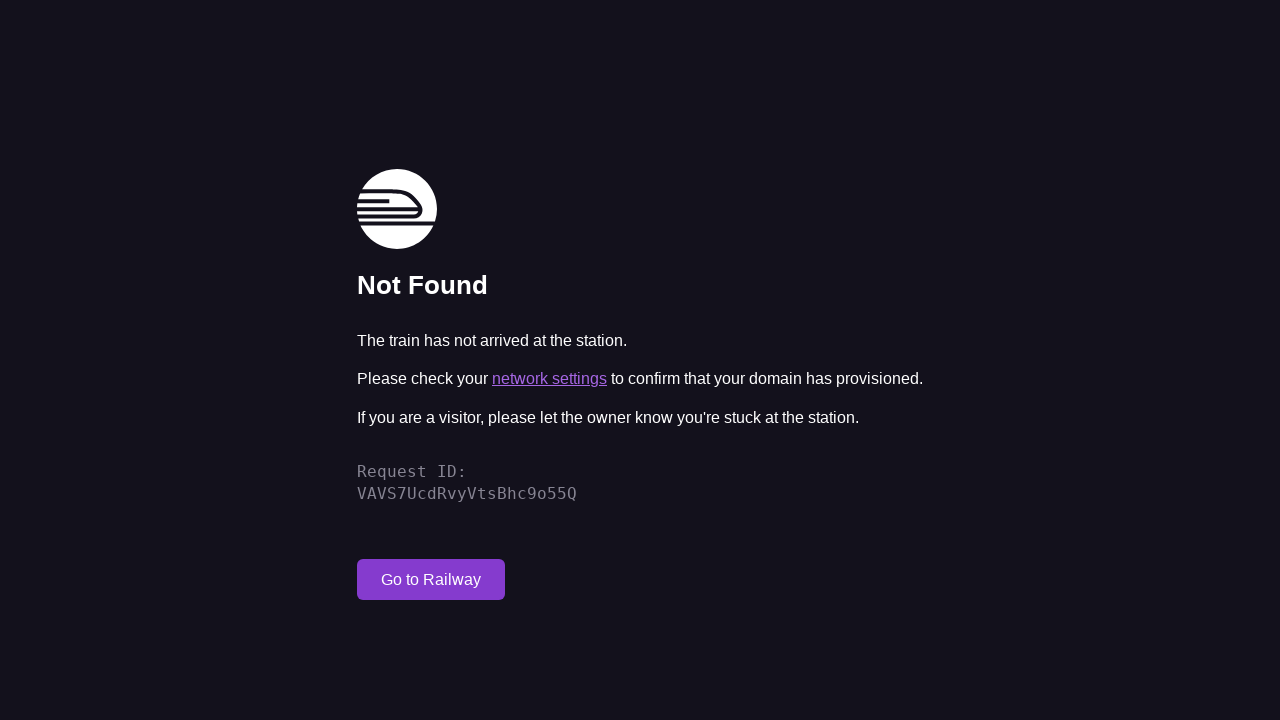

Waited for screen /data-import to reach networkidle state
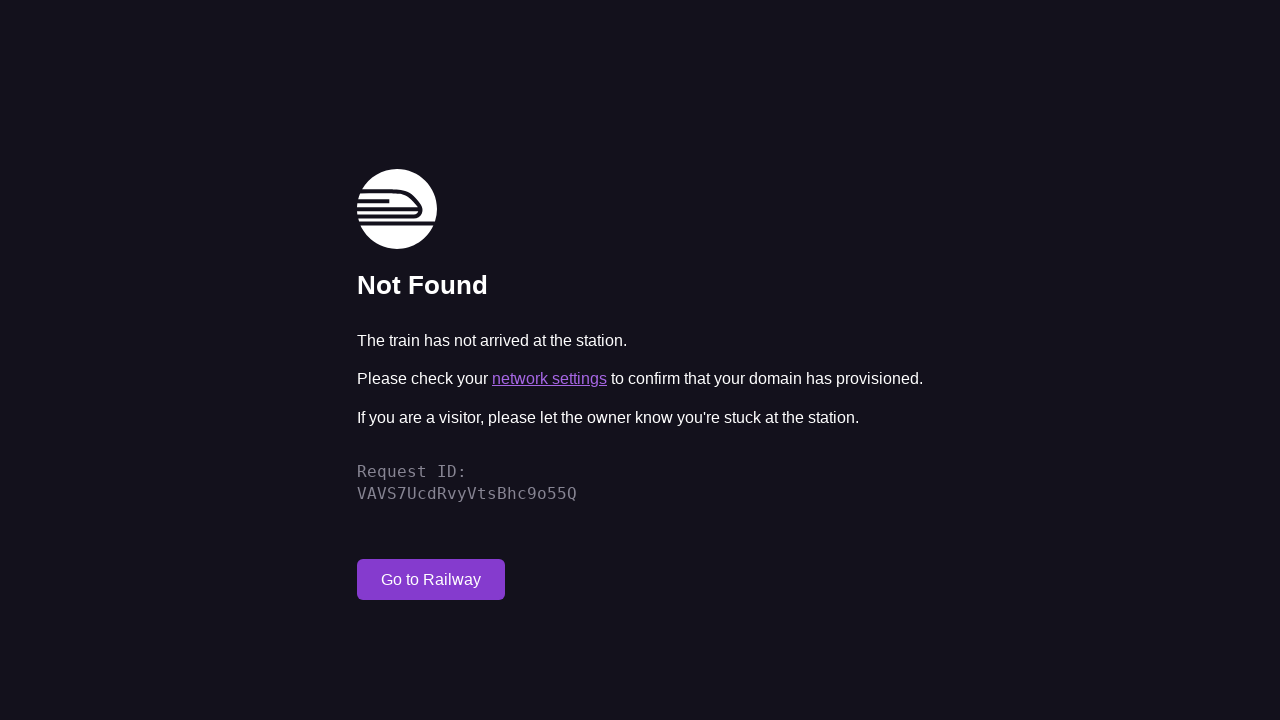

Retrieved content from screen /data-import
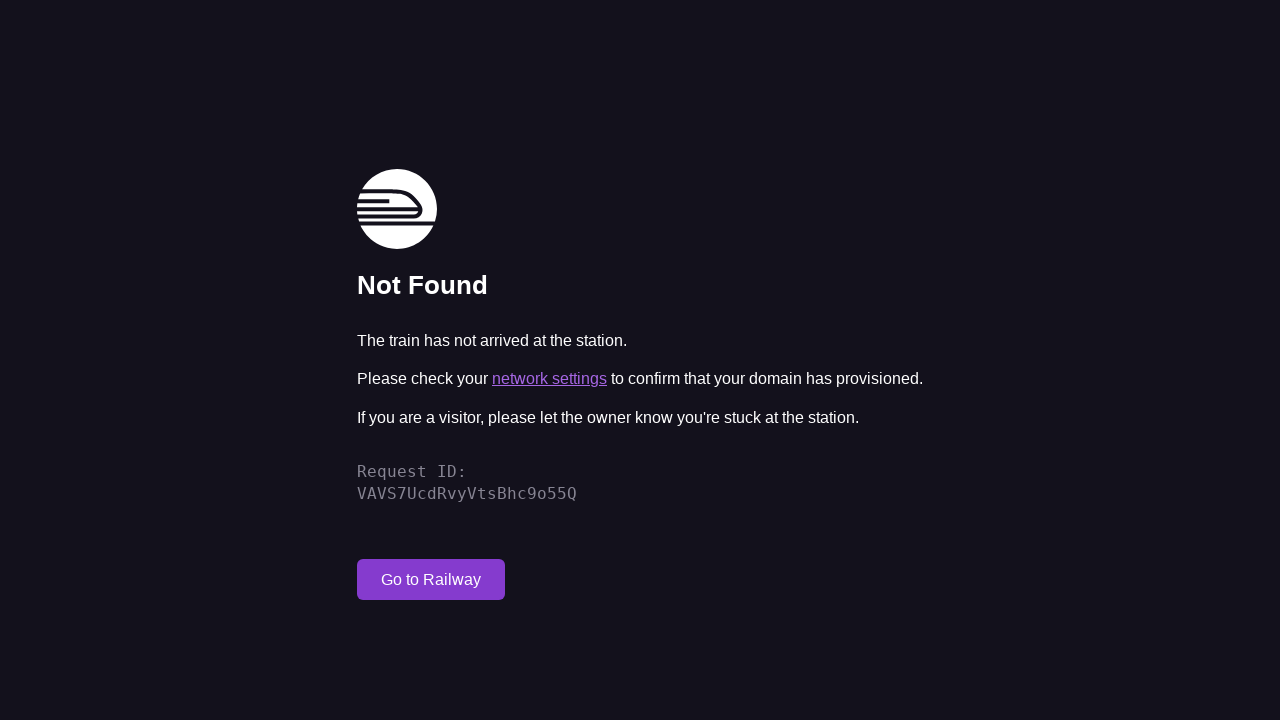

Navigated to screen: /admin
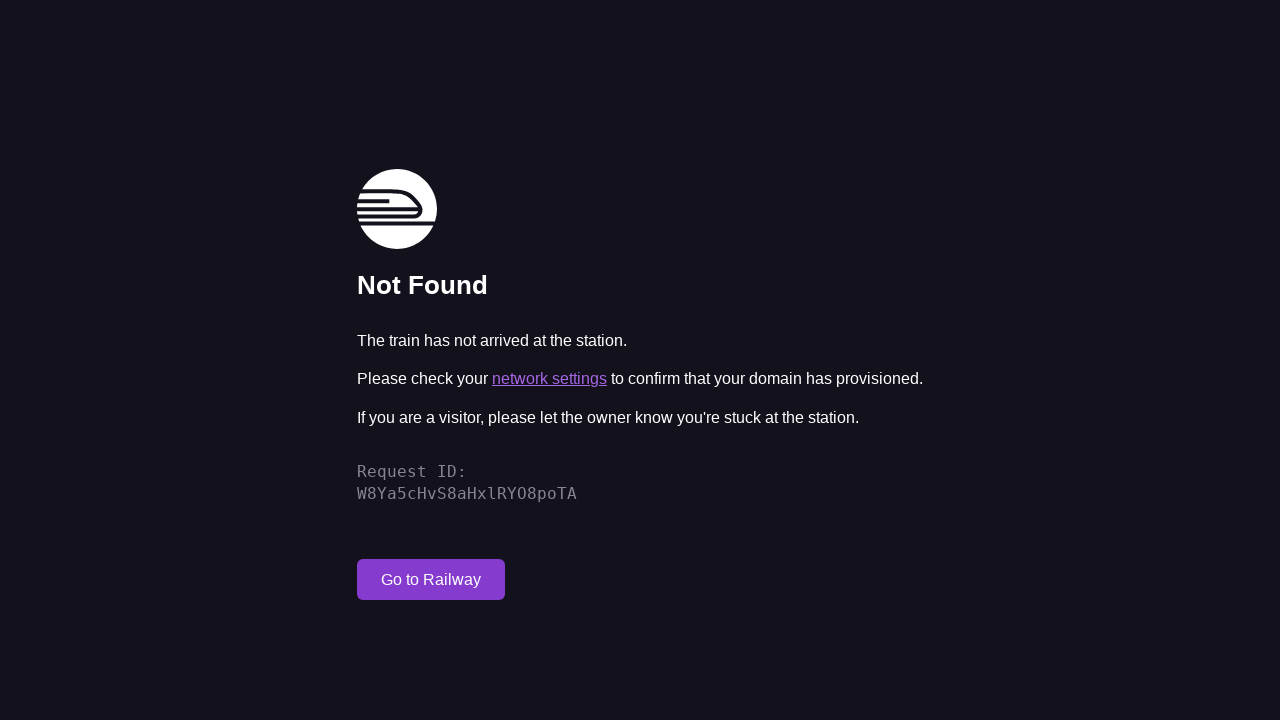

Waited for screen /admin to reach networkidle state
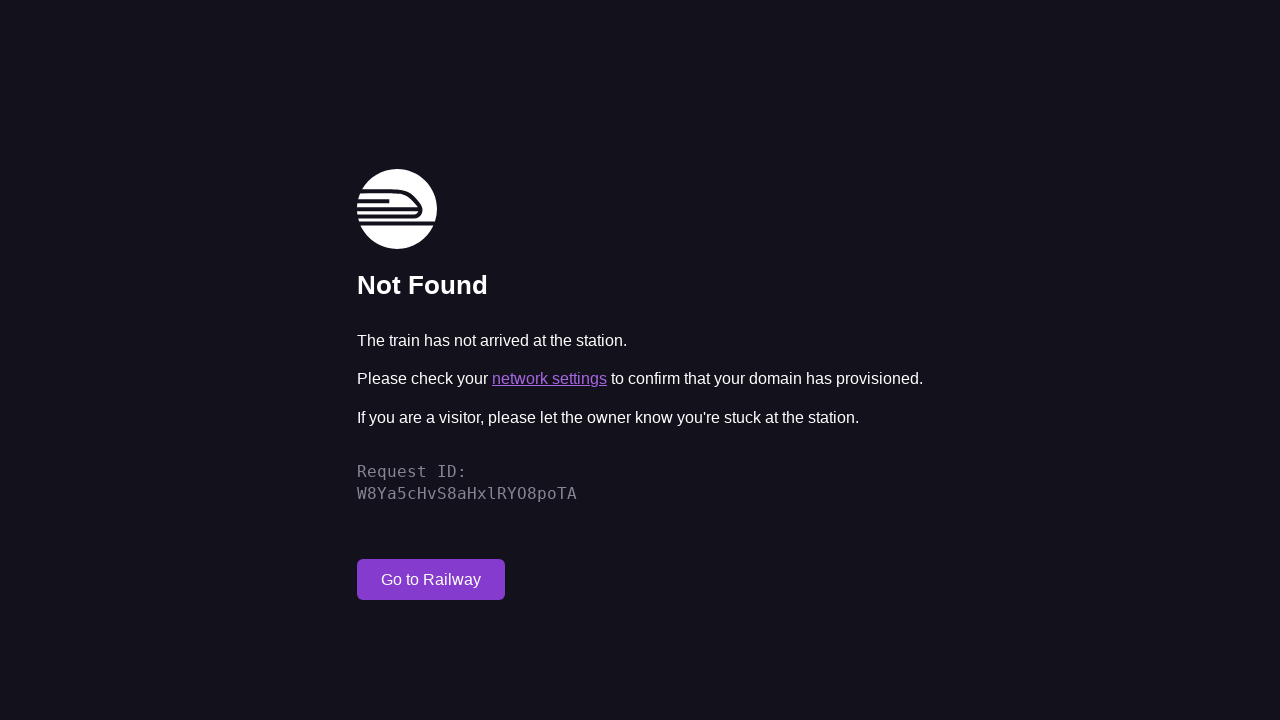

Retrieved content from screen /admin
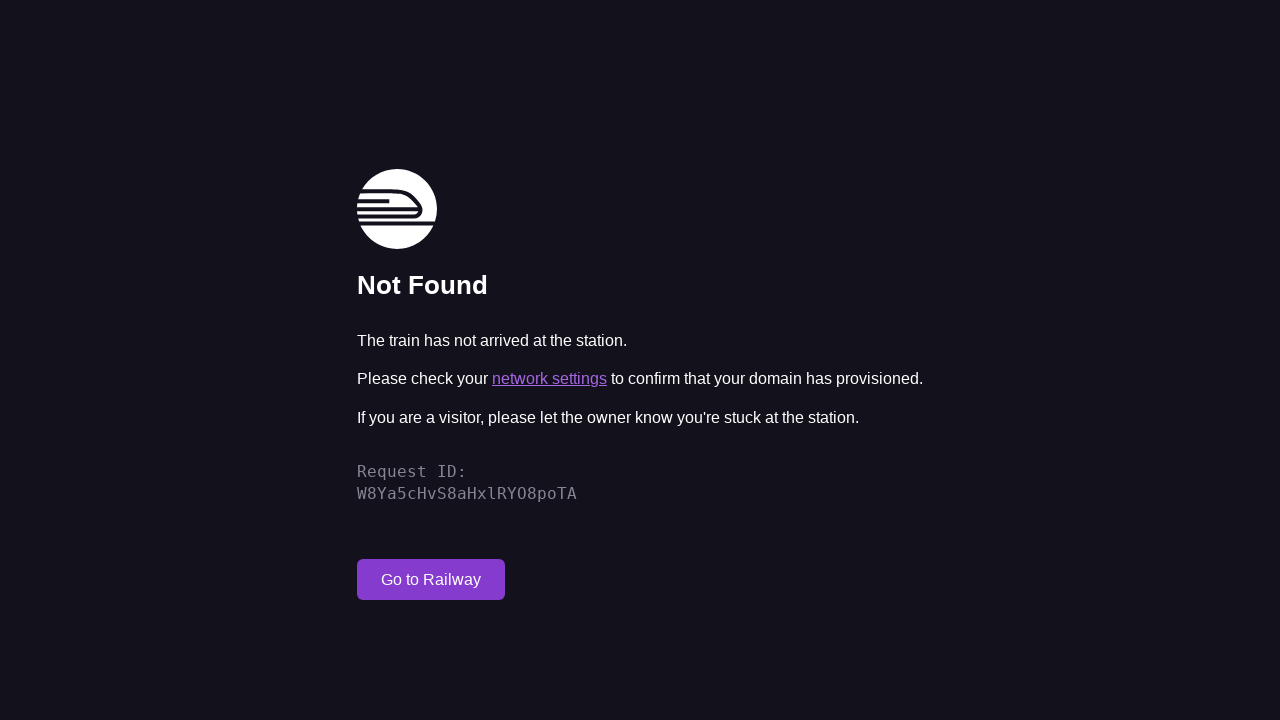

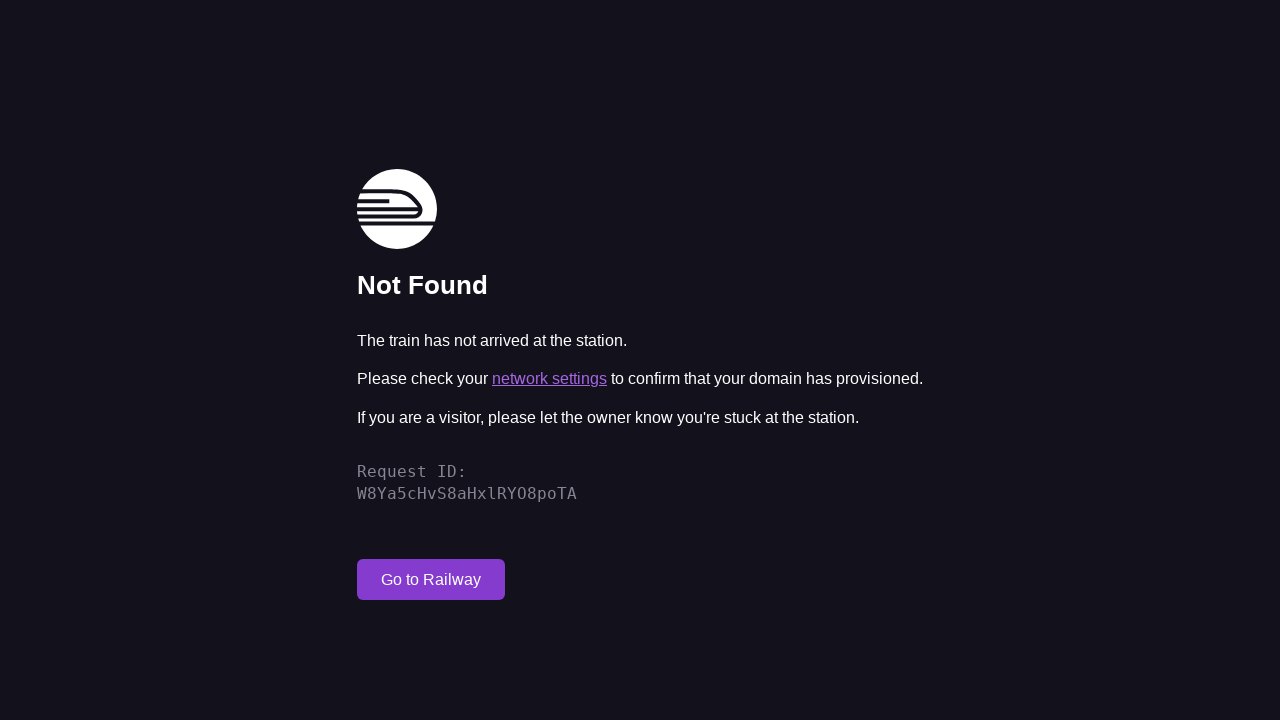